Comprehensive test of the-internet.herokuapp.com features including: Add/Remove Elements, Dynamic Controls (checkbox toggle and input enable/disable), Dynamic Loading (hidden and lazy-loaded elements), jQuery UI Menus with file download, Multiple Windows handling, and Context Menu with alert dismissal.

Starting URL: https://the-internet.herokuapp.com/

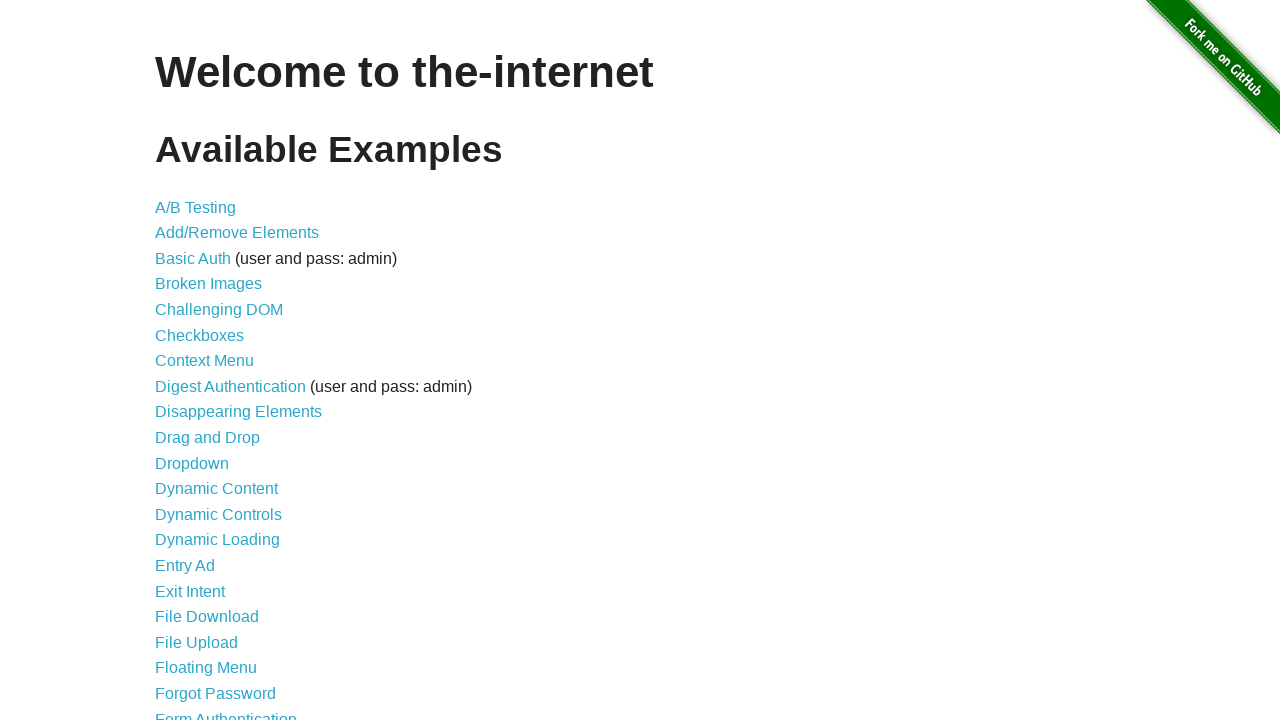

Clicked on Add/Remove Elements link at (237, 233) on text=Add/Remove Elements
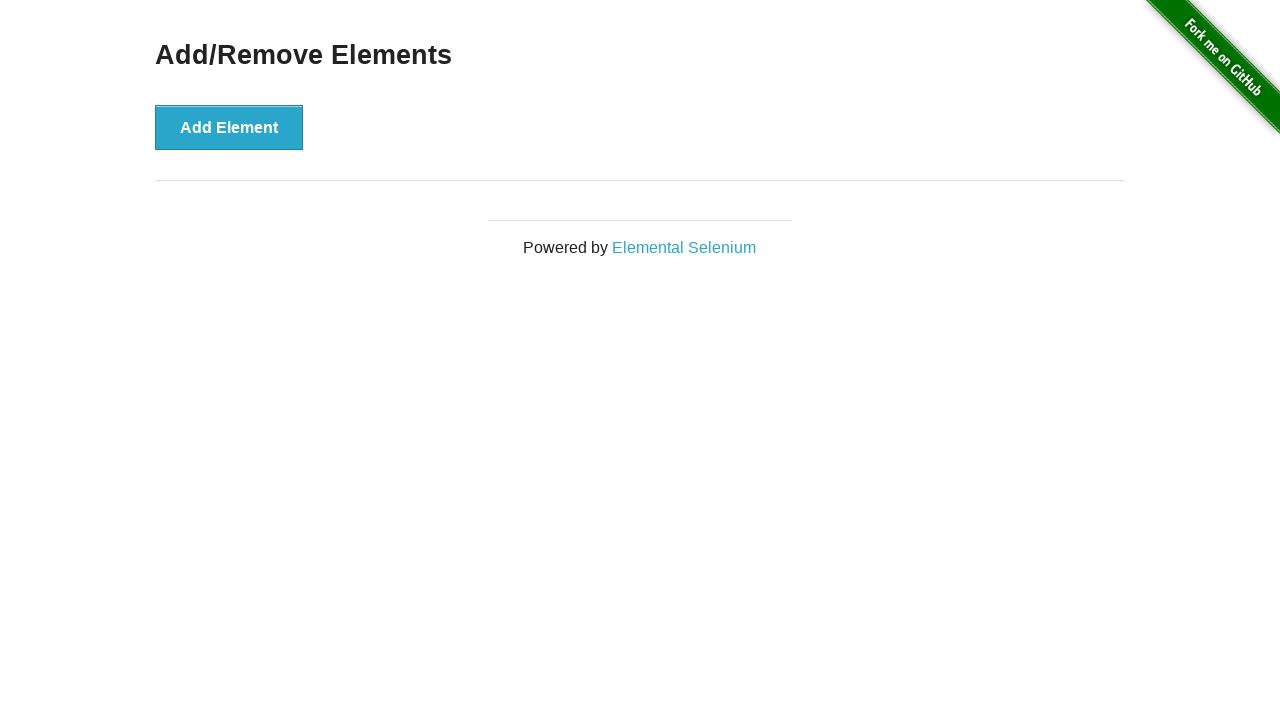

Clicked Add Element button at (229, 127) on button[onclick='addElement()']
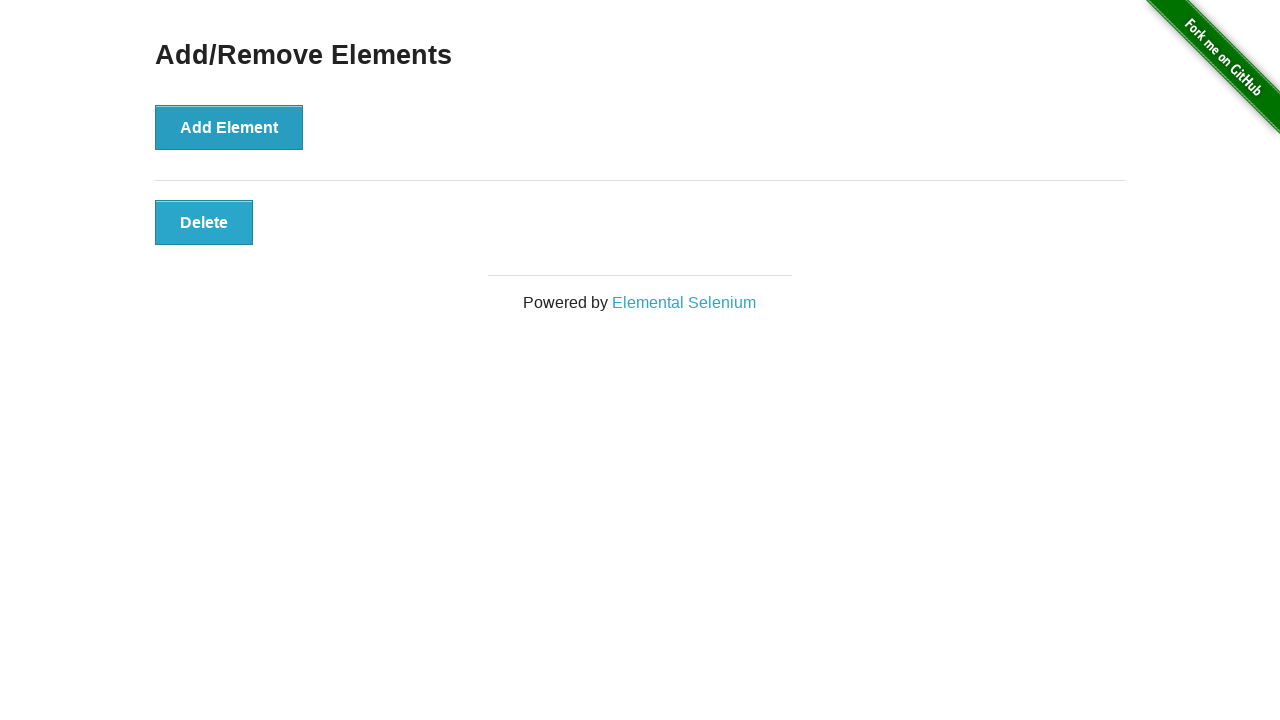

Waited for manually added button to appear
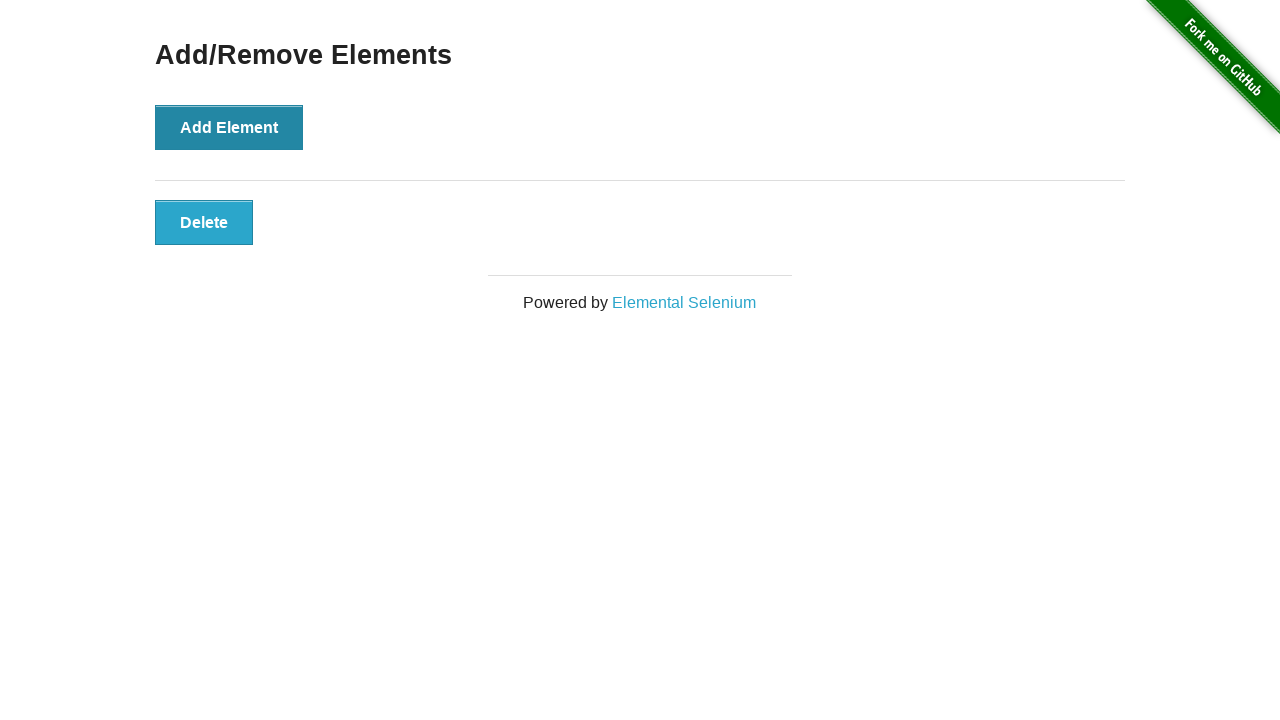

Navigated back to home page
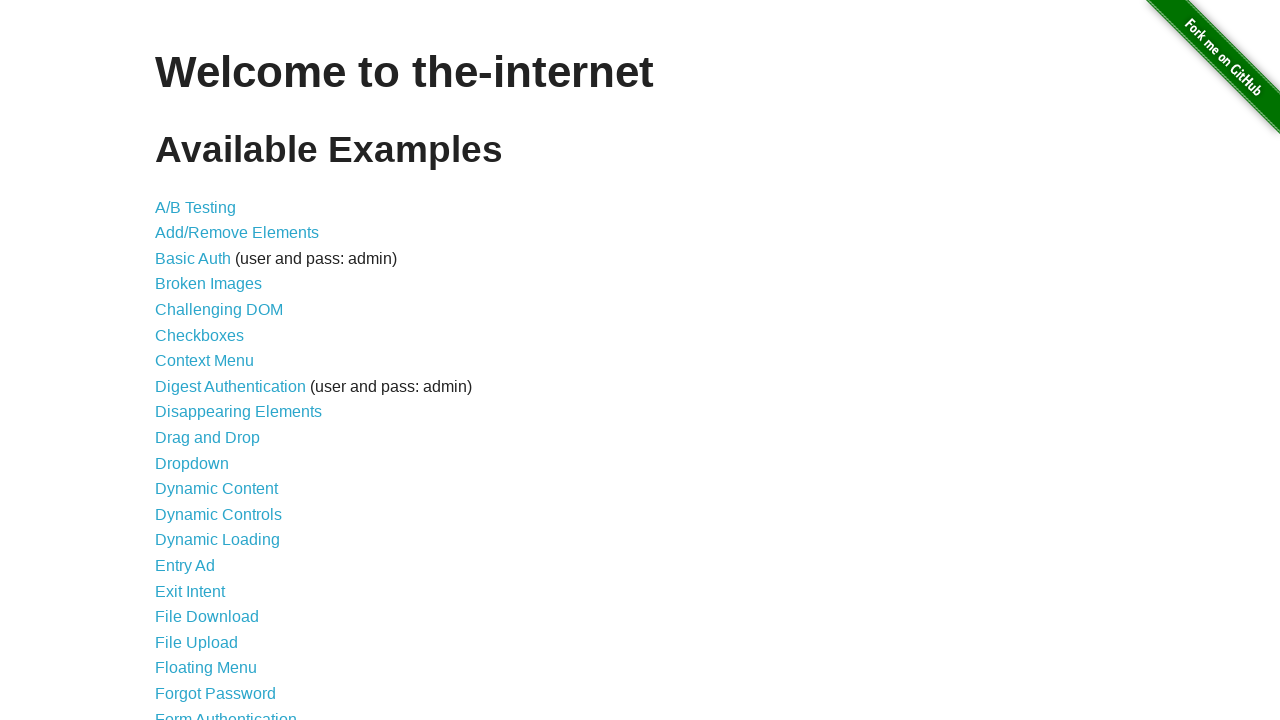

Clicked on Dynamic Controls link at (218, 514) on text=Dynamic Controls
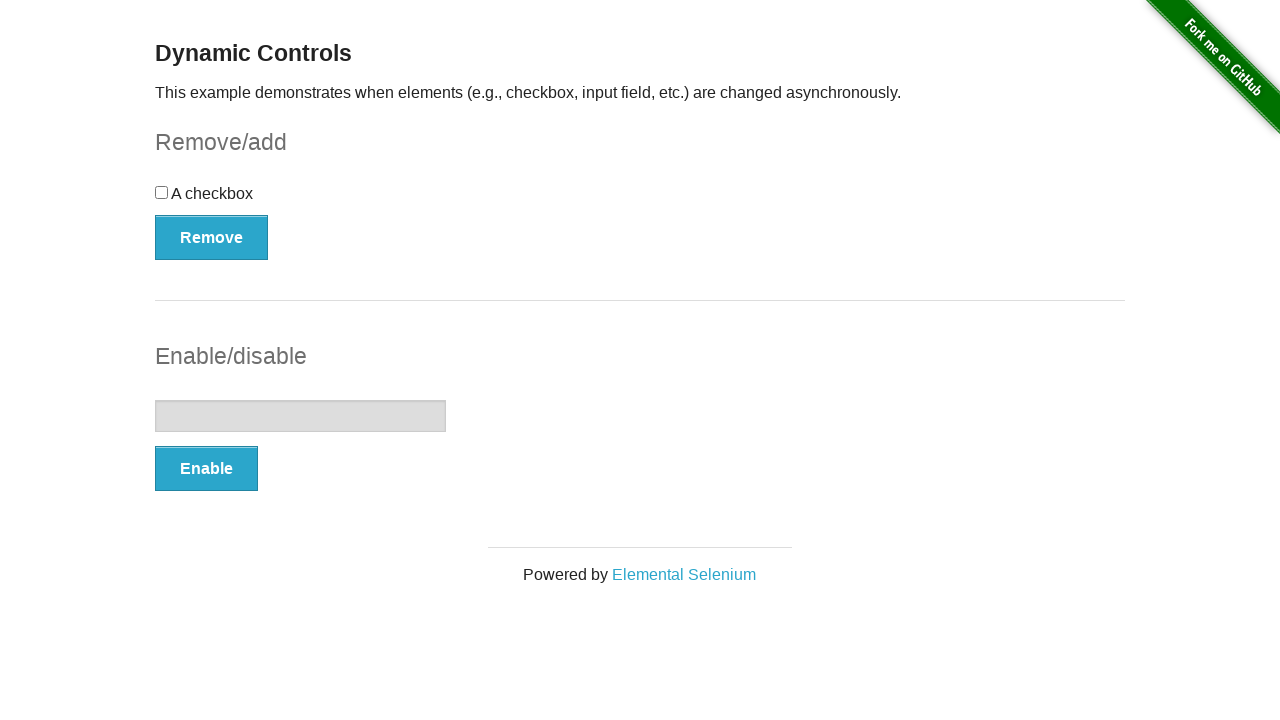

Clicked checkbox toggle button to remove checkbox at (212, 237) on button[onclick='swapCheckbox()']
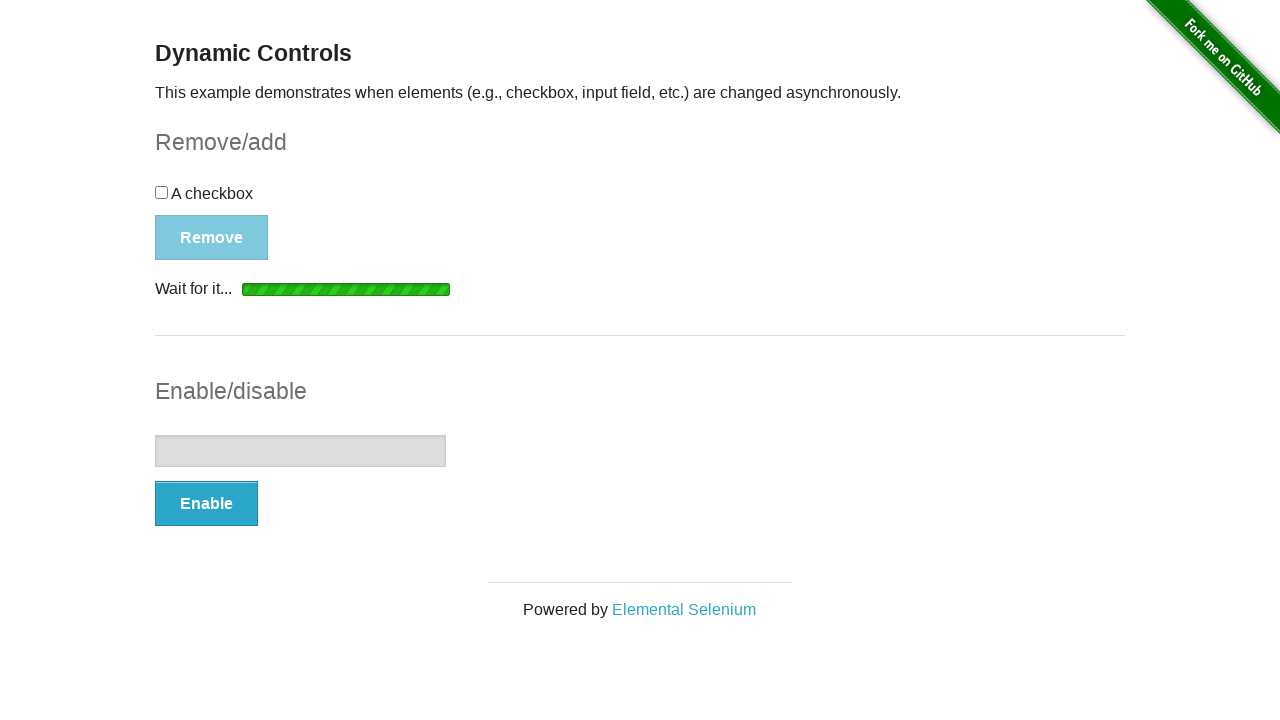

Waited for message confirmation after removing checkbox
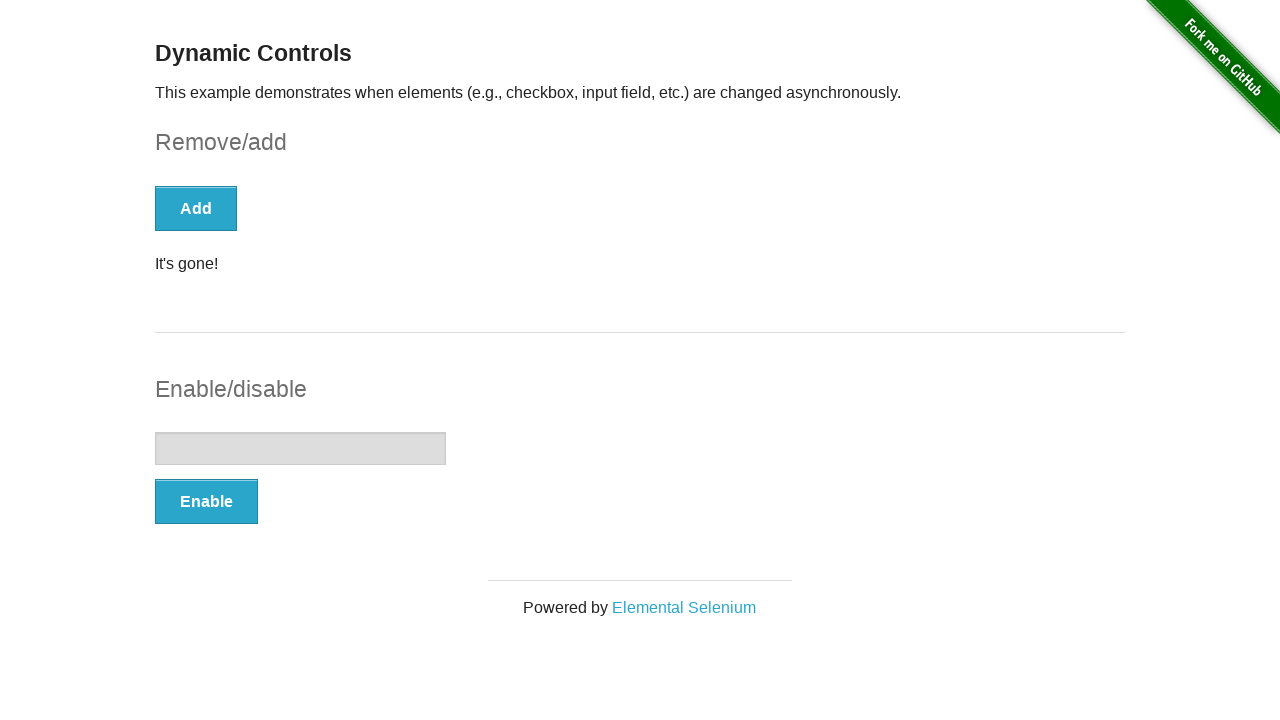

Clicked checkbox toggle button to add checkbox back at (196, 208) on button[onclick='swapCheckbox()']
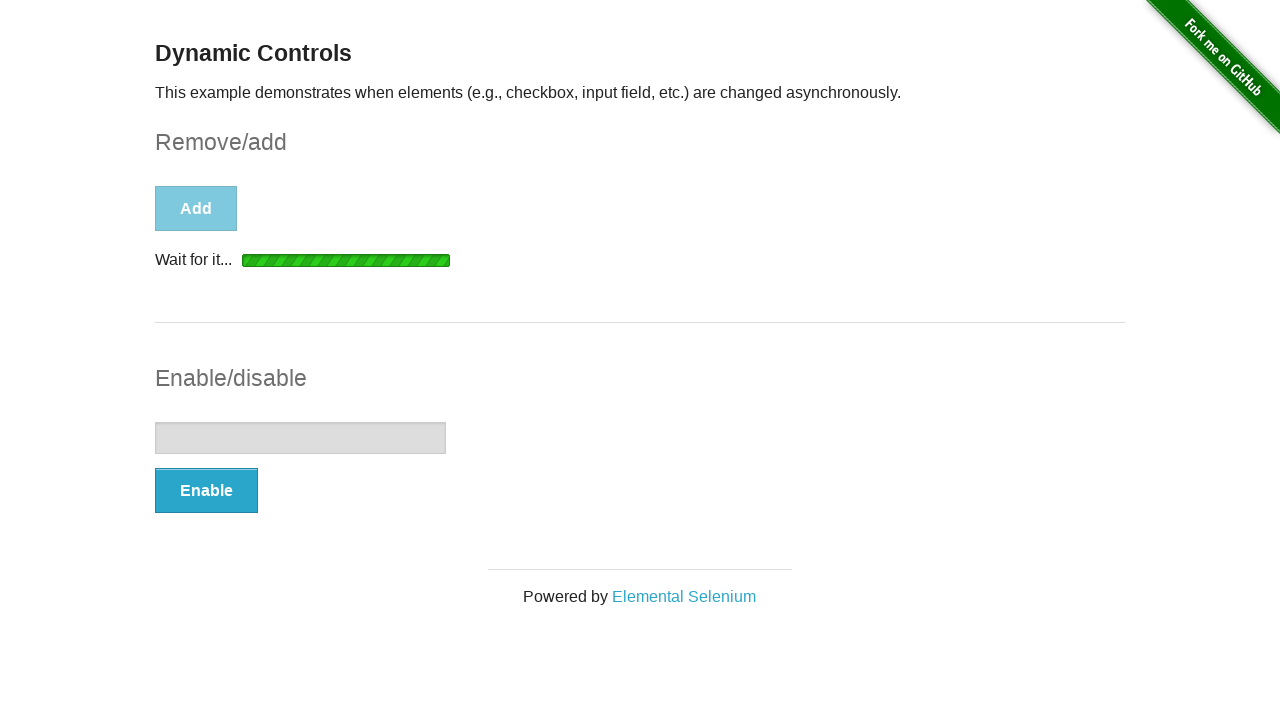

Waited for checkbox to reappear
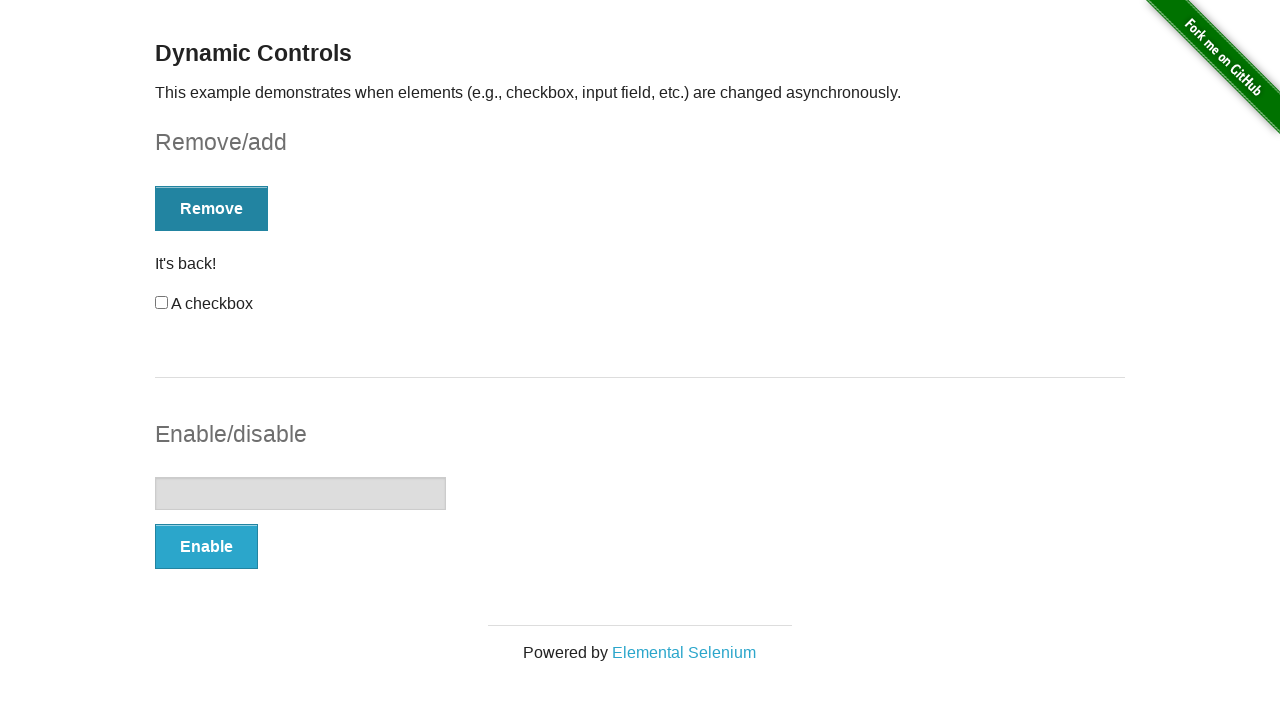

Clicked checkbox to toggle it on at (162, 303) on input#checkbox
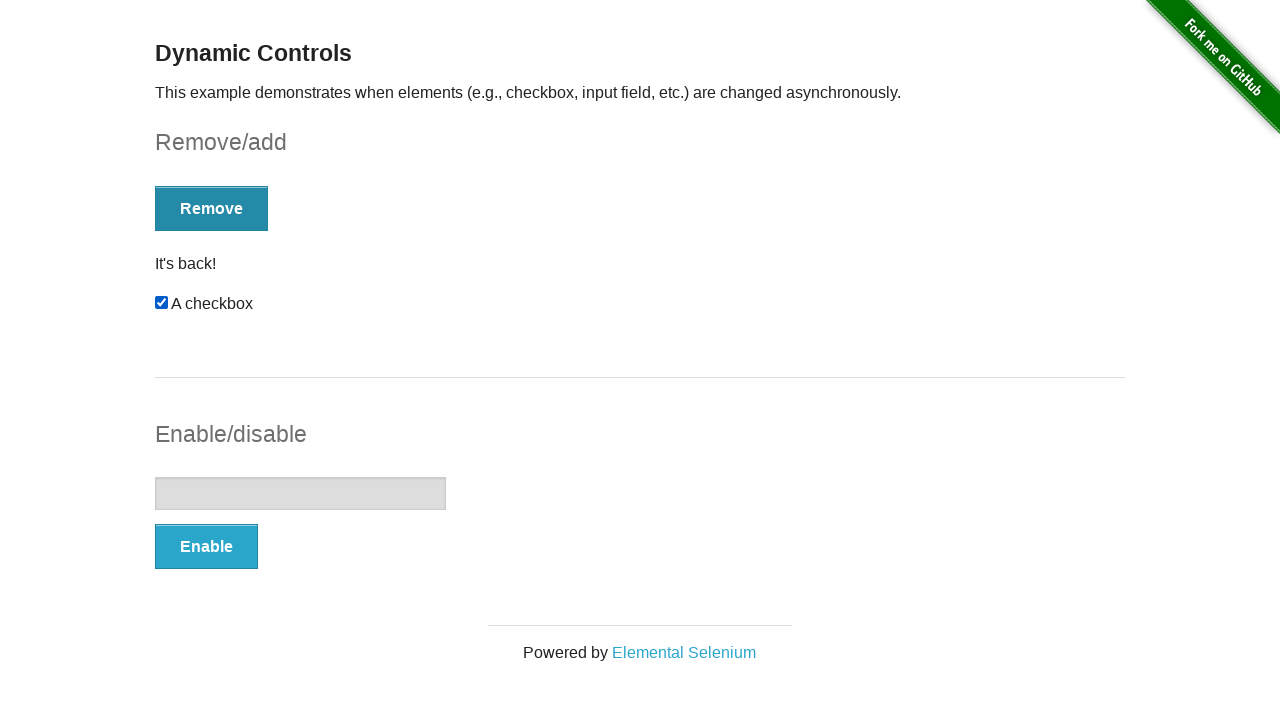

Clicked input toggle button to enable input field at (206, 546) on button[onclick='swapInput()']
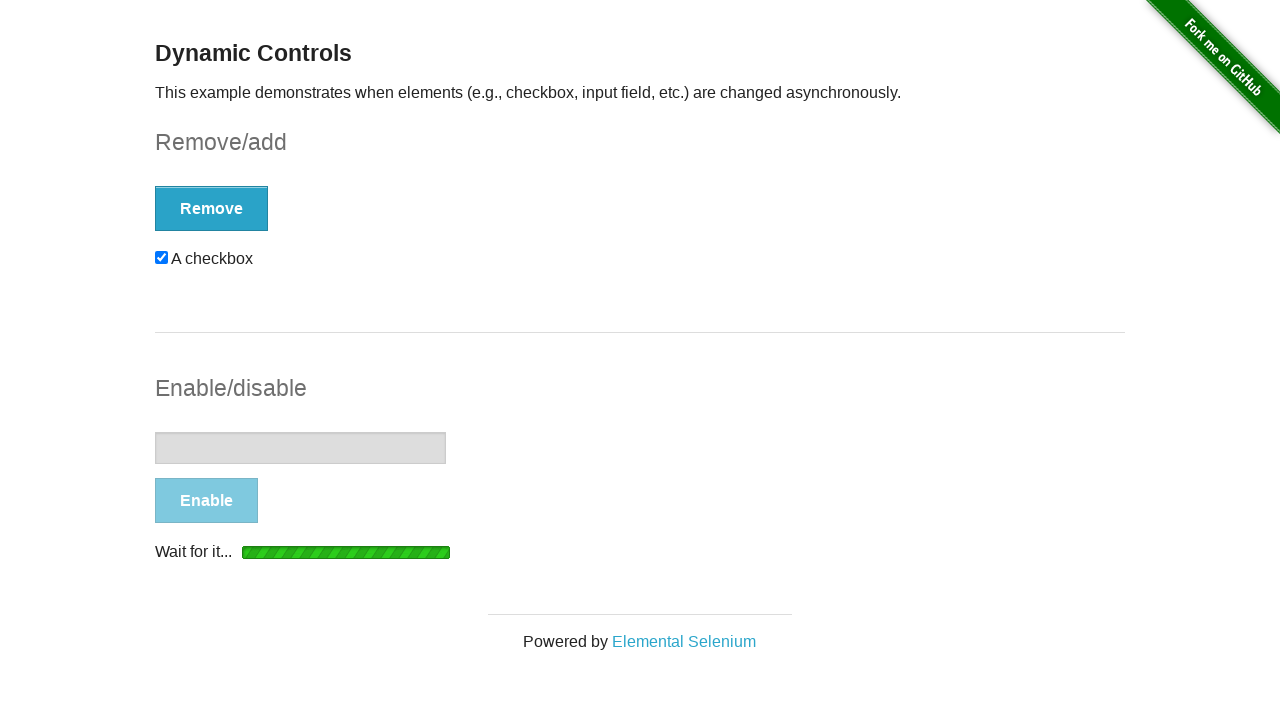

Waited for input field to become enabled
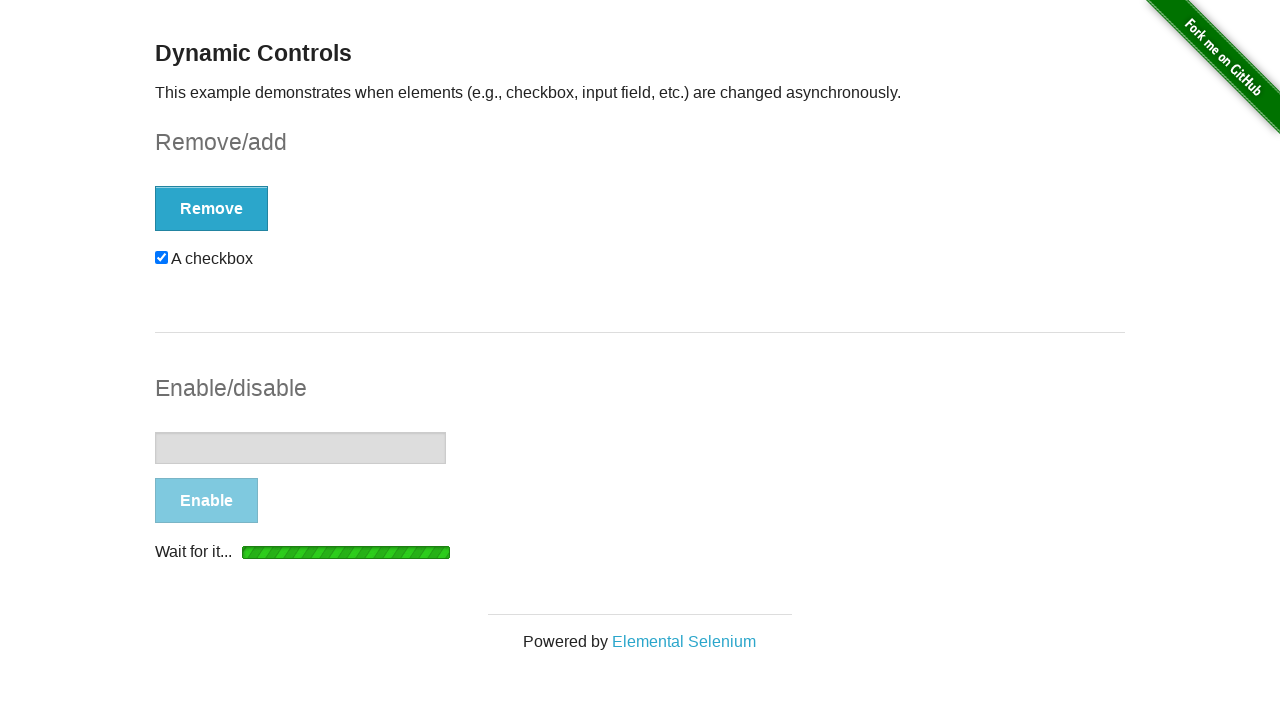

Filled input field with 'Playwright' on input[type='text']
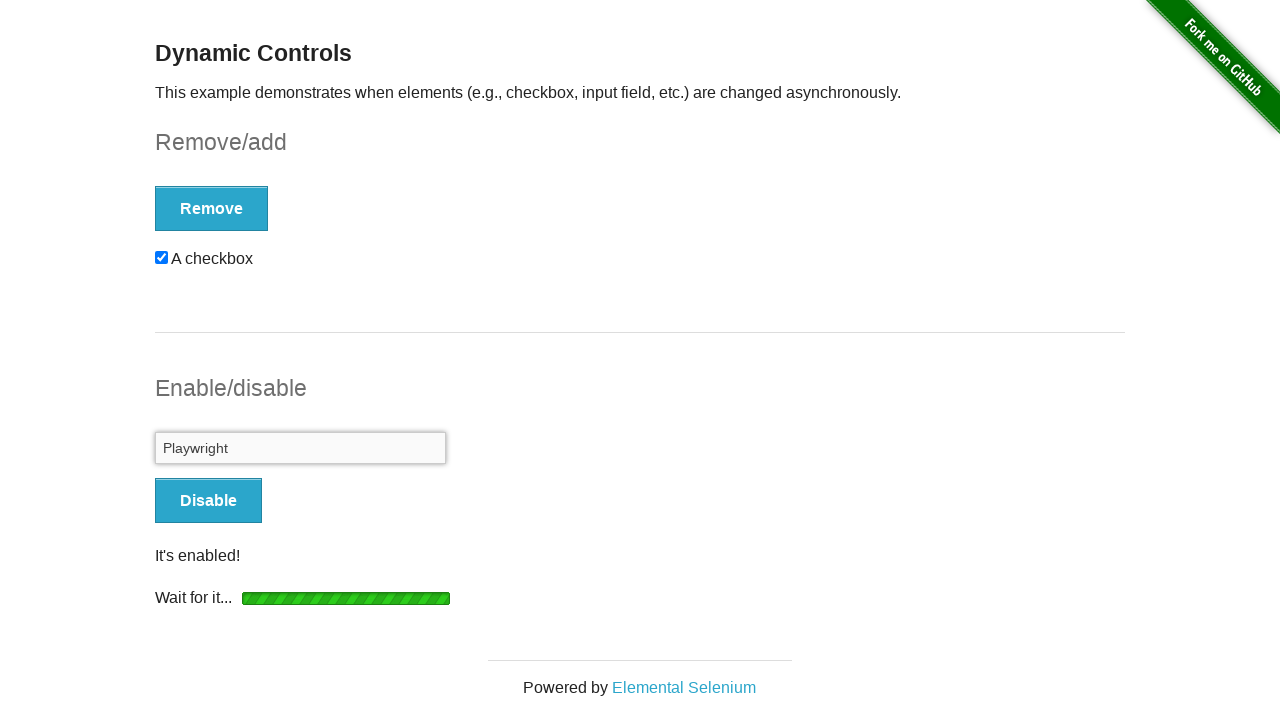

Navigated back to home page
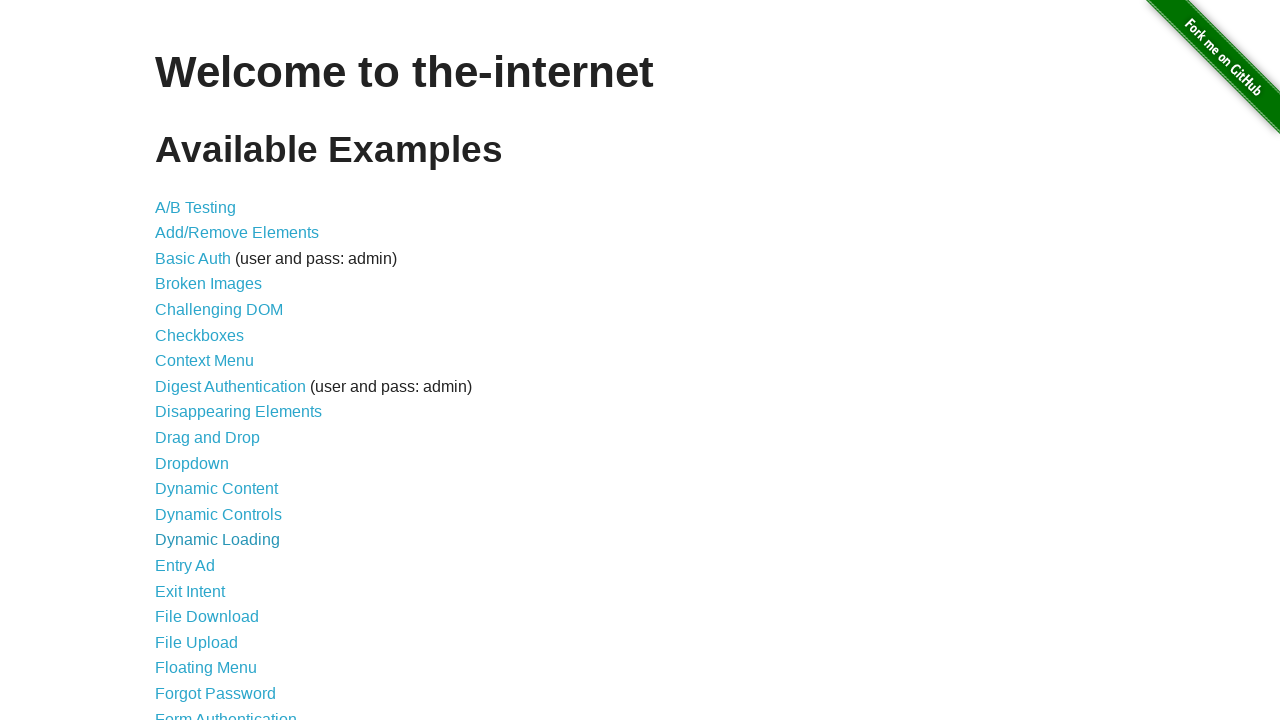

Clicked on Dynamic Loading link at (218, 540) on text=Dynamic Loading
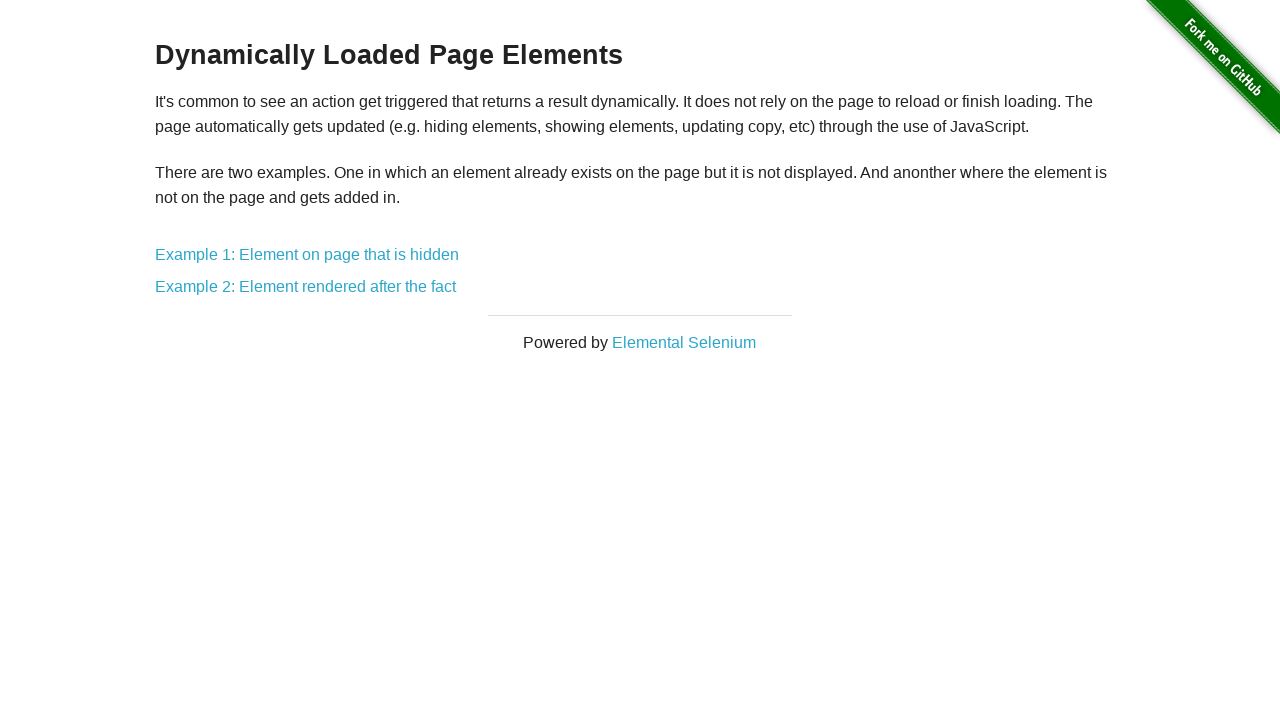

Clicked on Example 1: hidden element at (307, 255) on text=Example 1: Element on page that is hidden
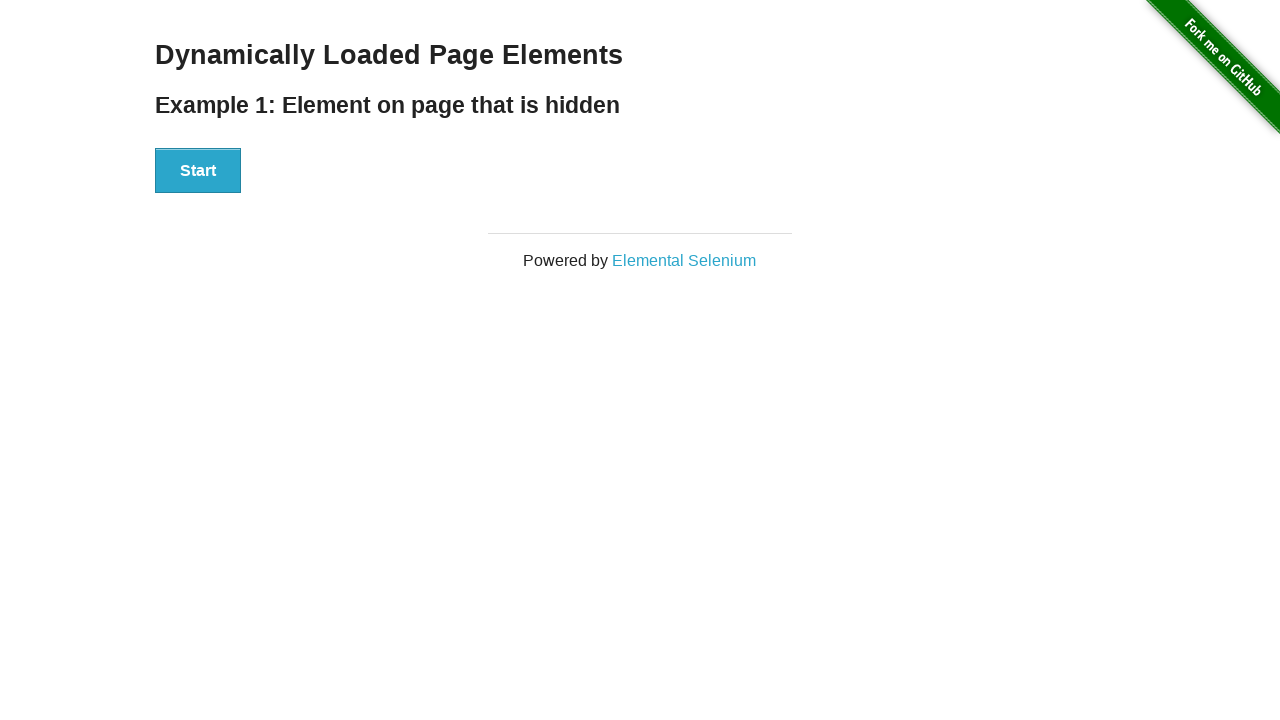

Waited for Start button to load
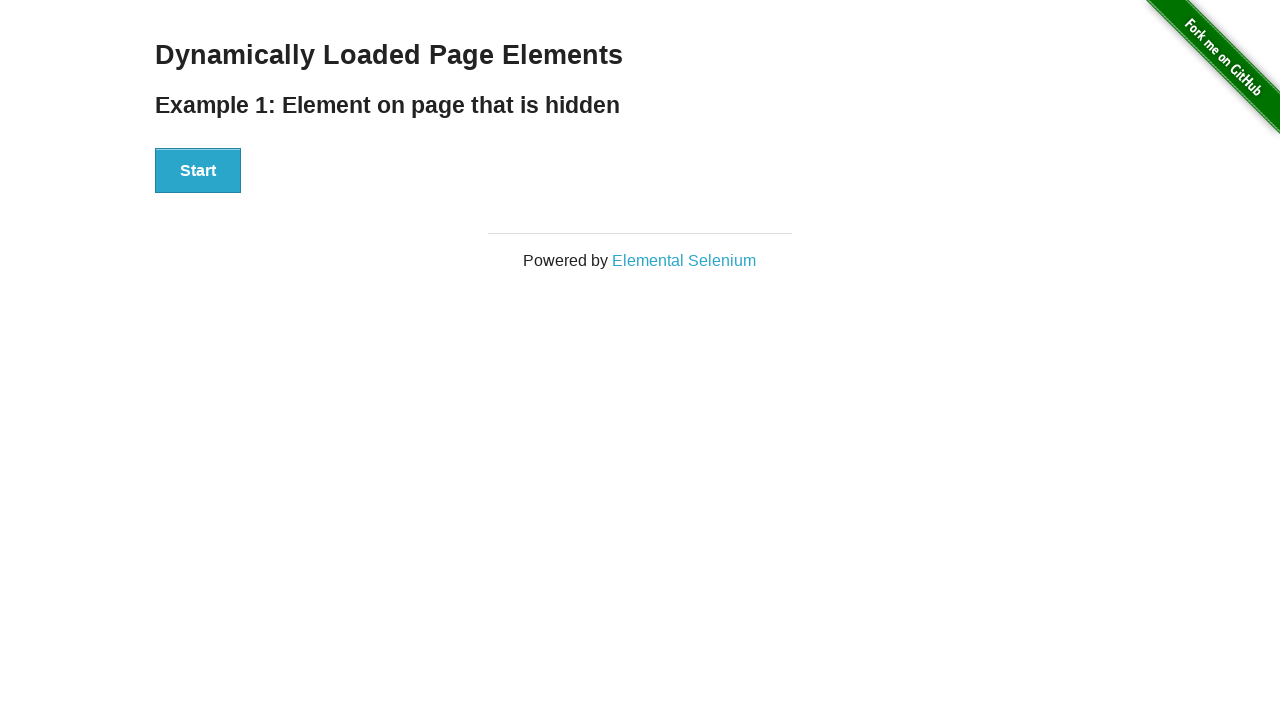

Clicked Start button for hidden element loading at (198, 171) on xpath=//button[text()='Start']
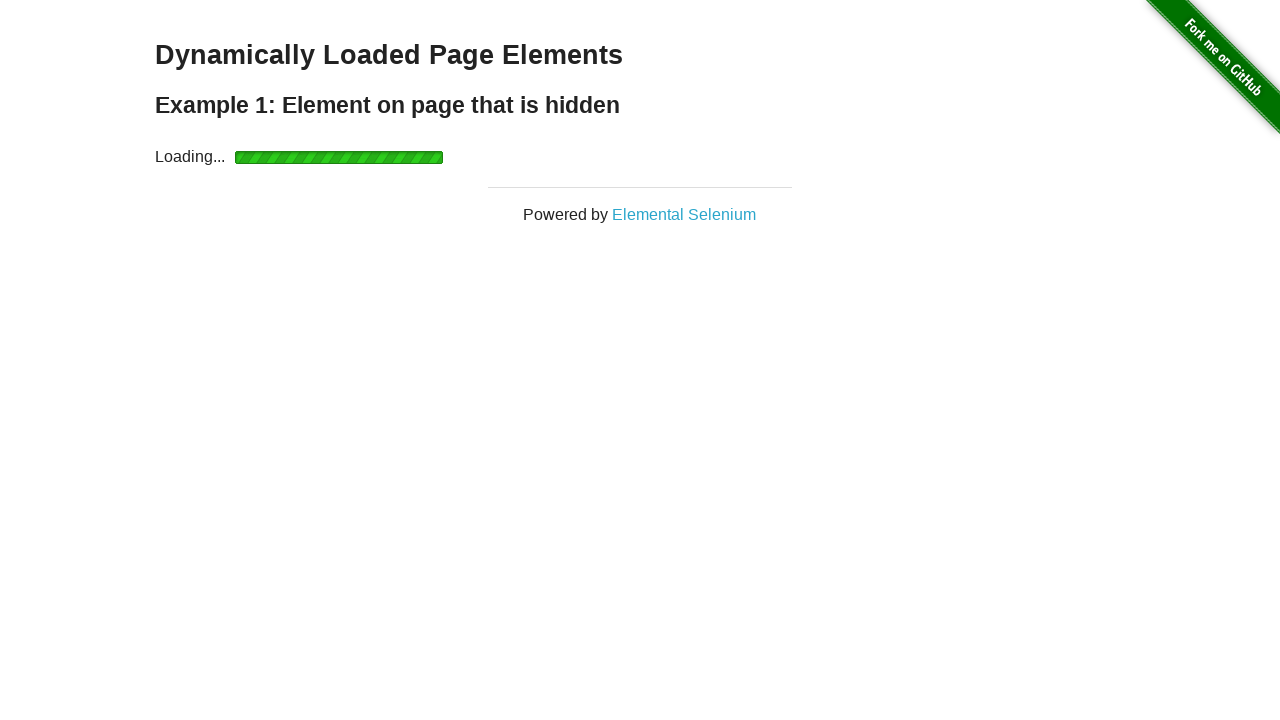

Waited for hidden element to finish loading and appear
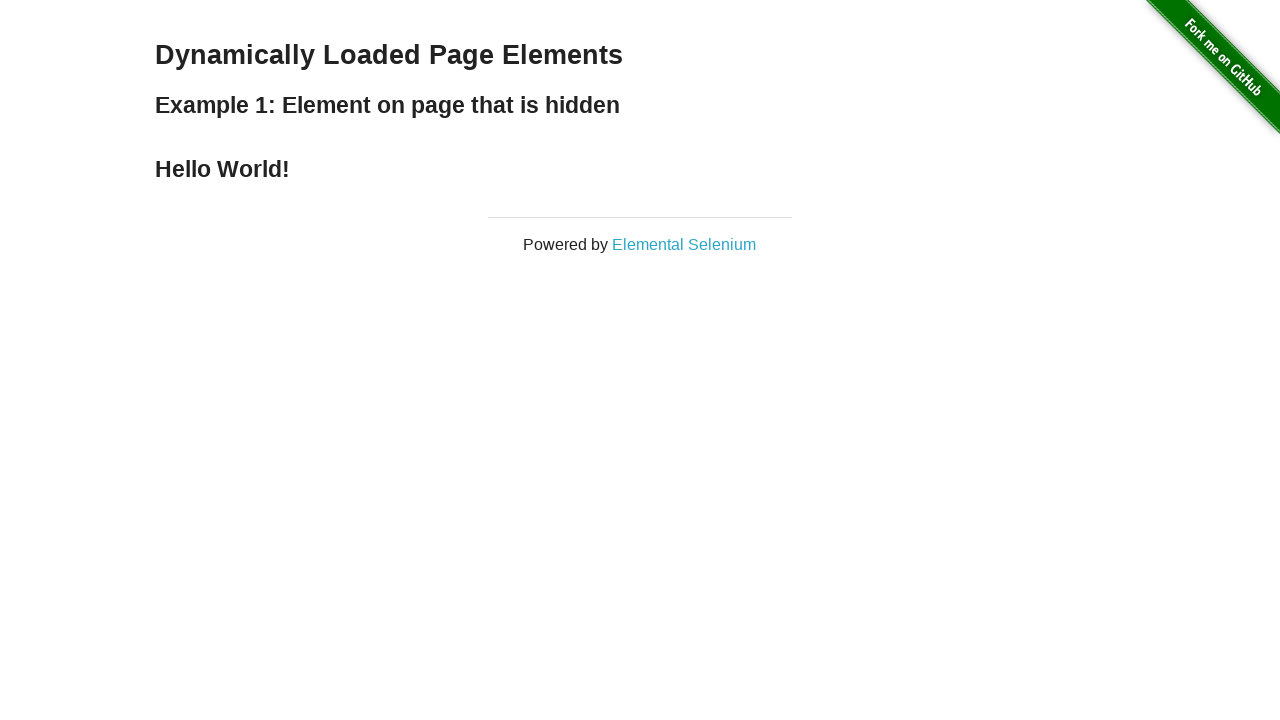

Navigated to dynamic loading examples page
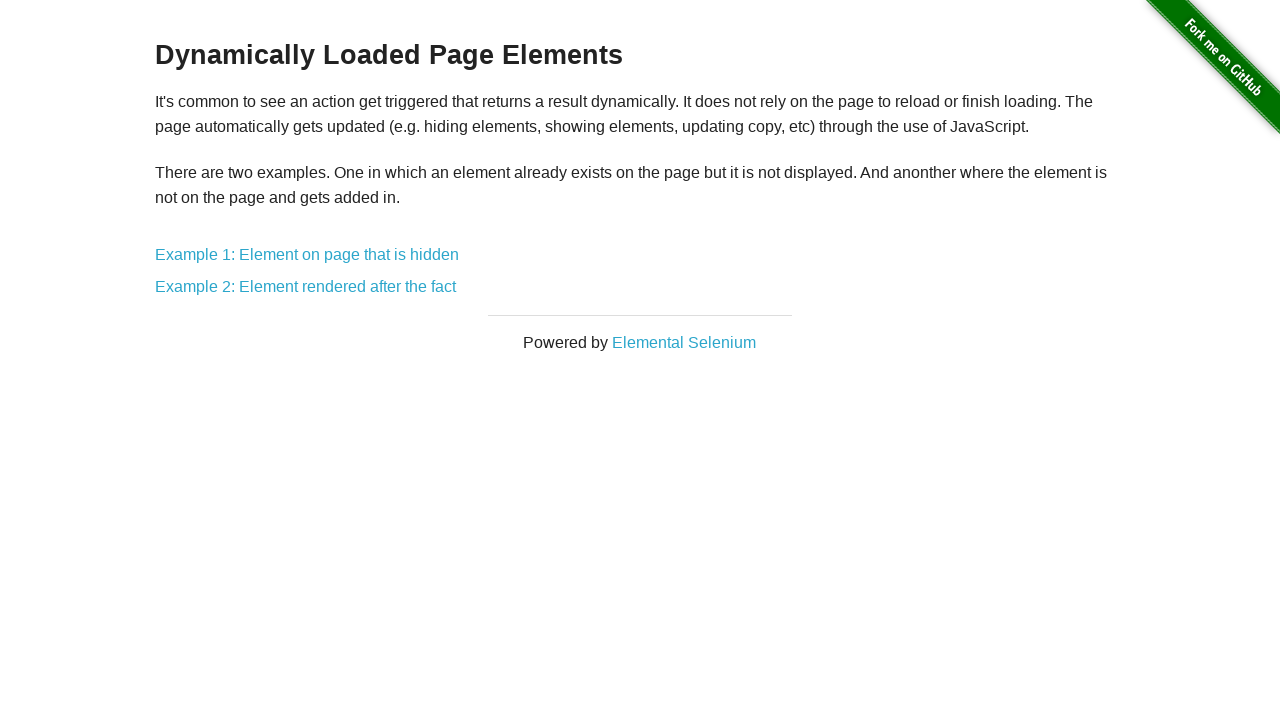

Clicked on Example 2: lazy-loaded element at (306, 287) on text=Example 2: Element rendered after the fact
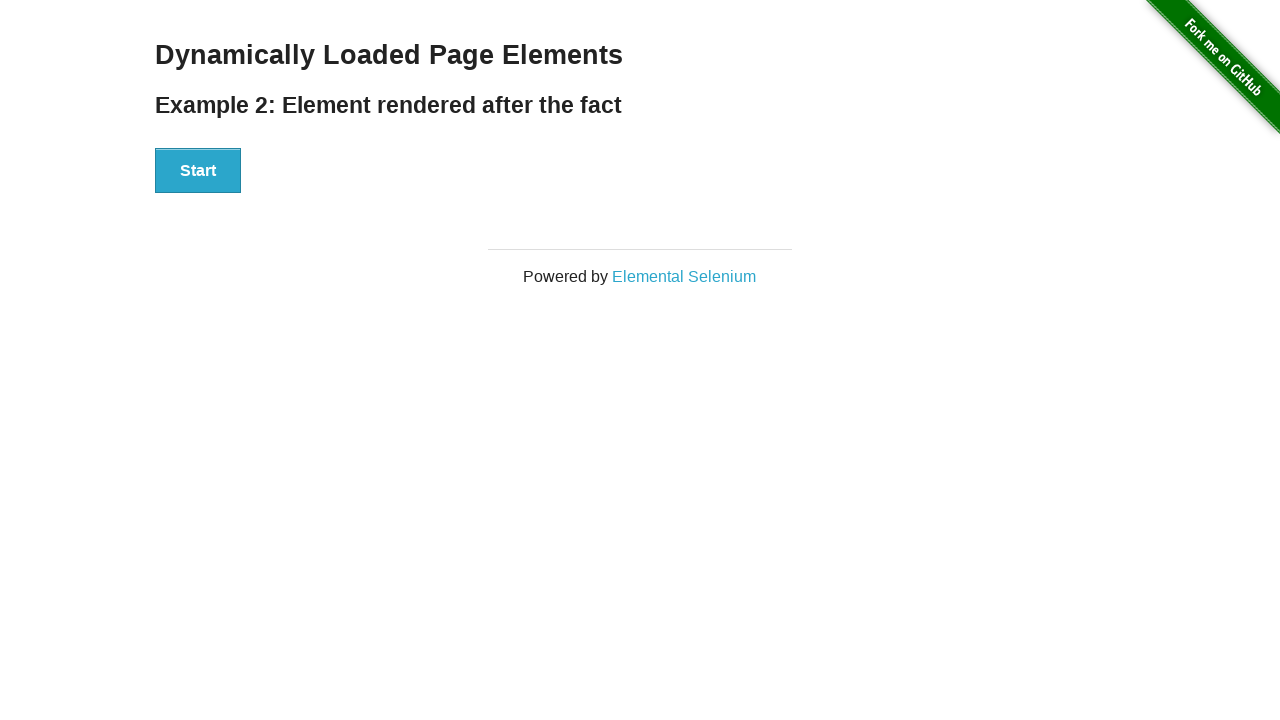

Waited for Start button to load in Example 2
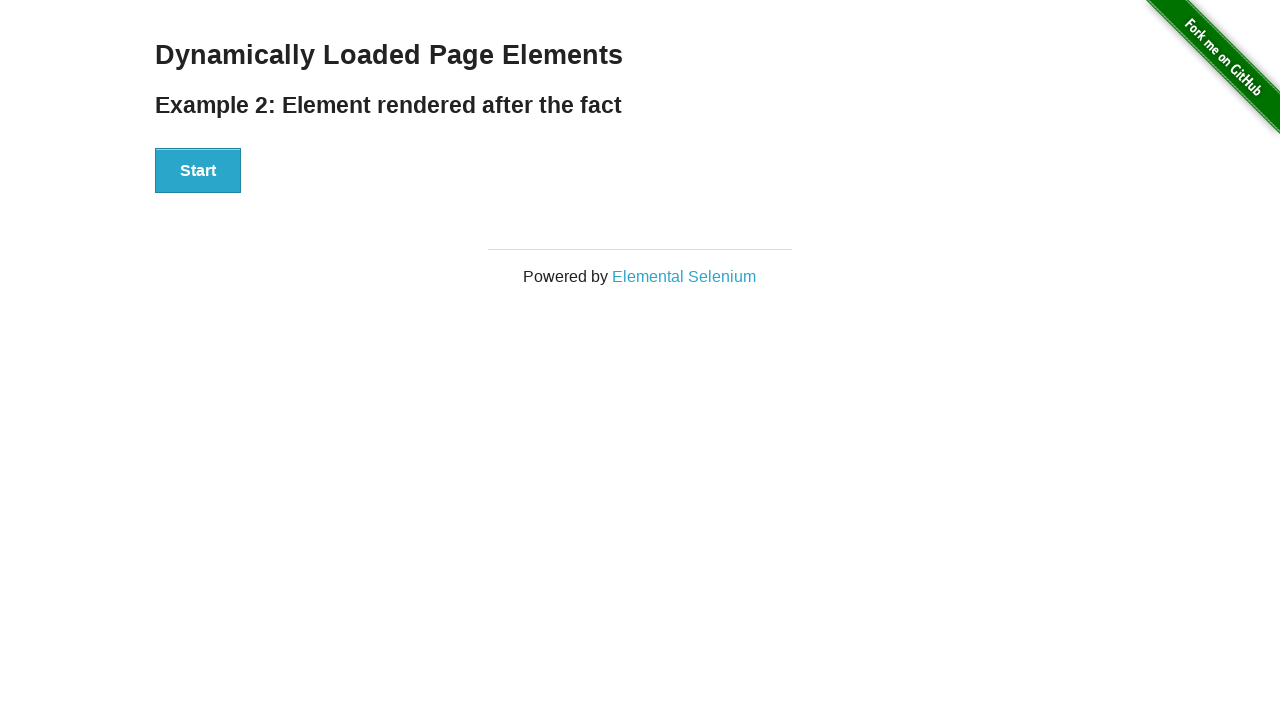

Clicked Start button for lazy-loaded element at (198, 171) on xpath=//button[text()='Start']
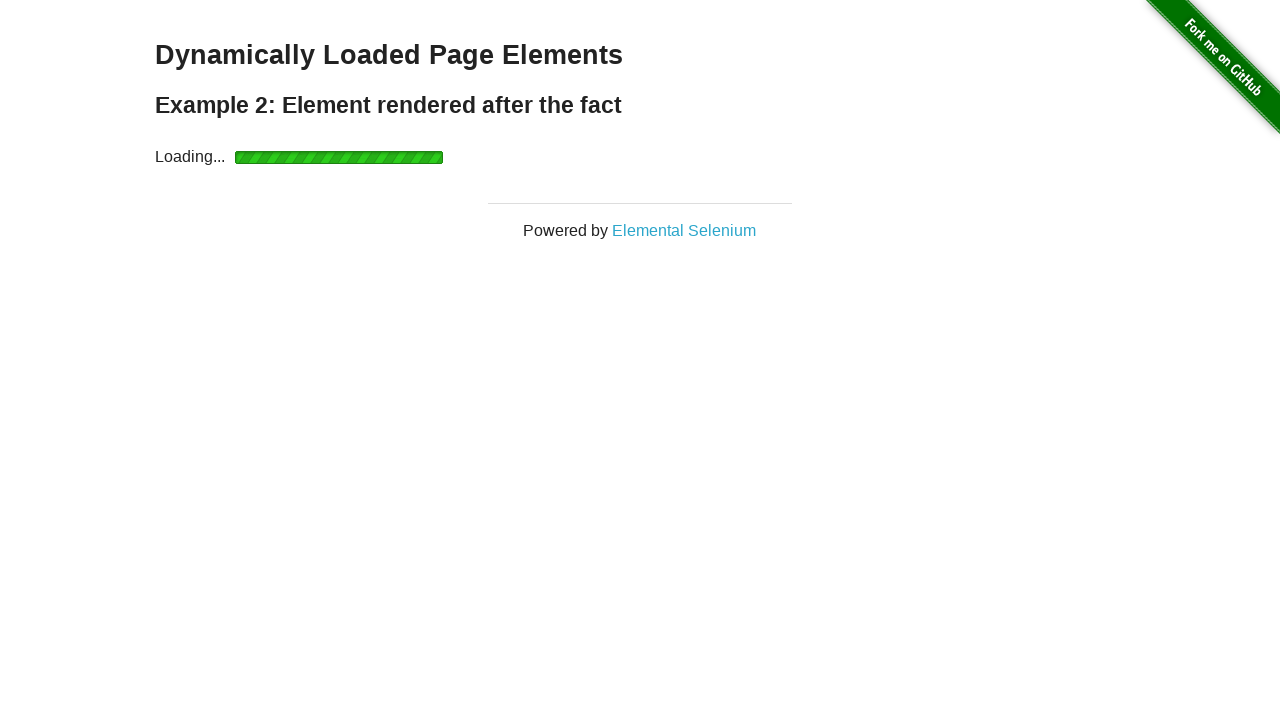

Waited for lazy-loaded element to render and appear
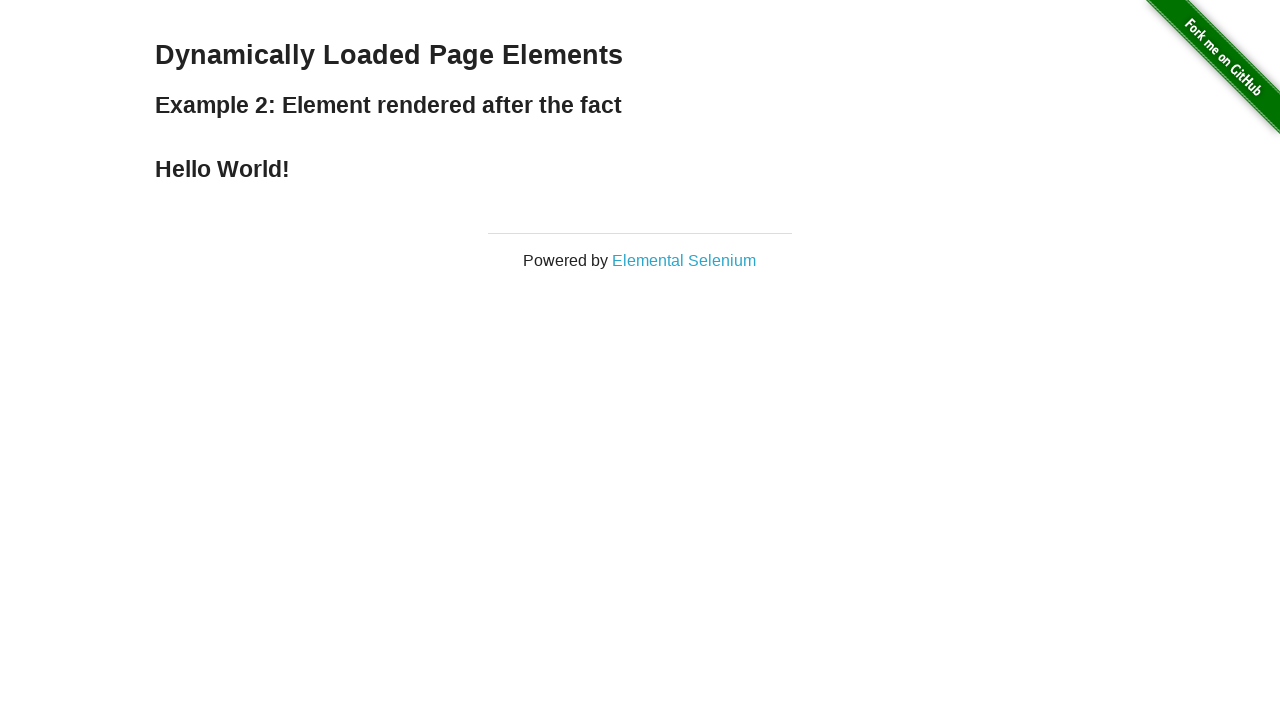

Navigated back to home page
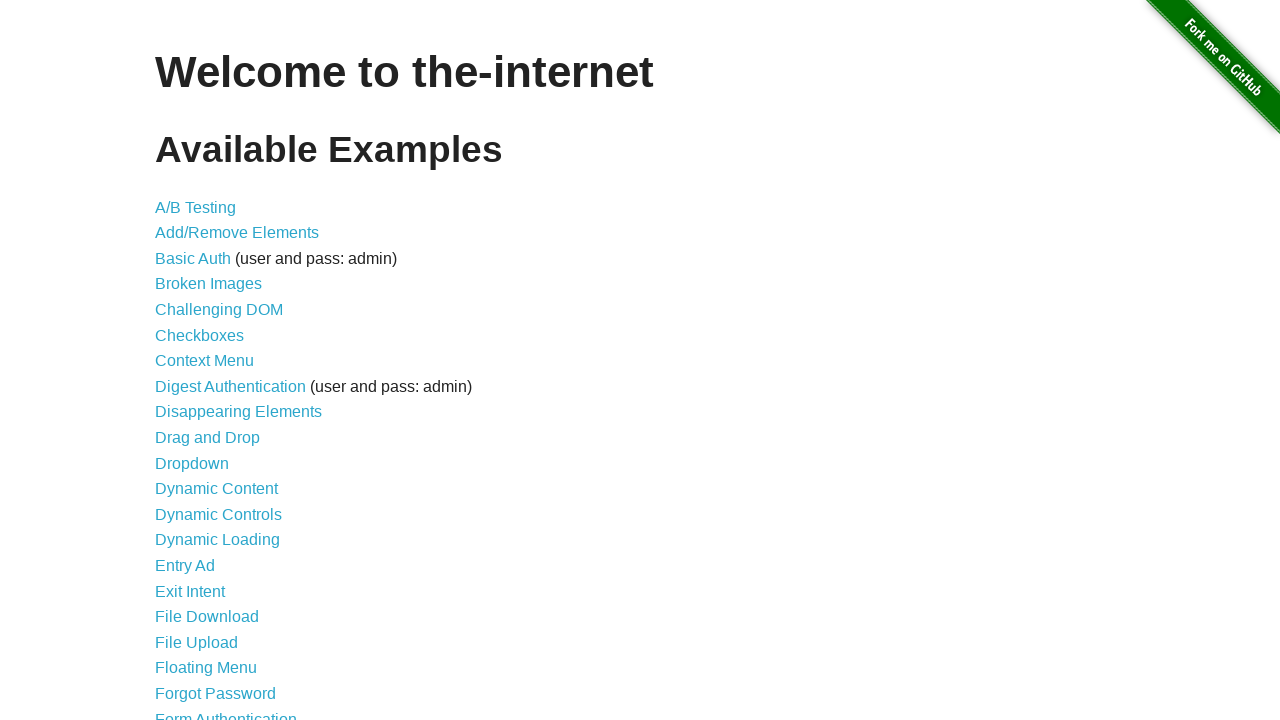

Clicked on jQuery UI Menus link at (216, 360) on text=JQuery UI Menus
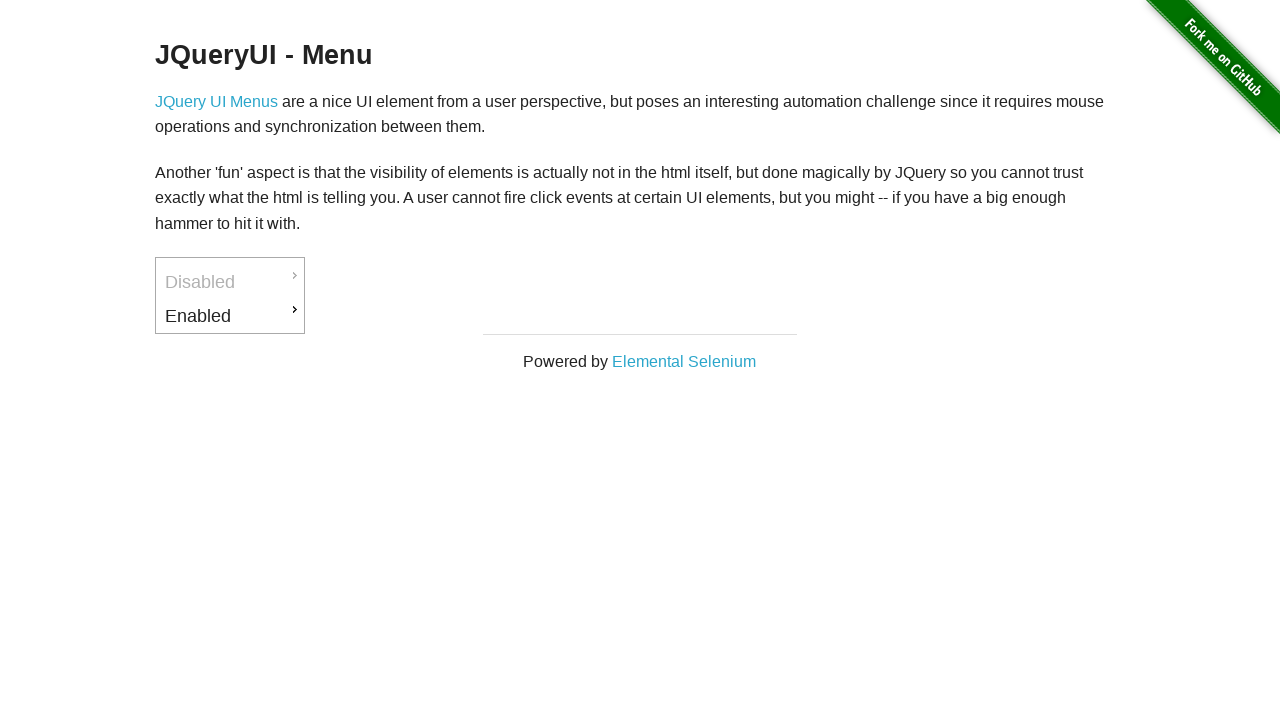

Clicked menu item to expand submenu at (230, 316) on li#ui-id-3 > a
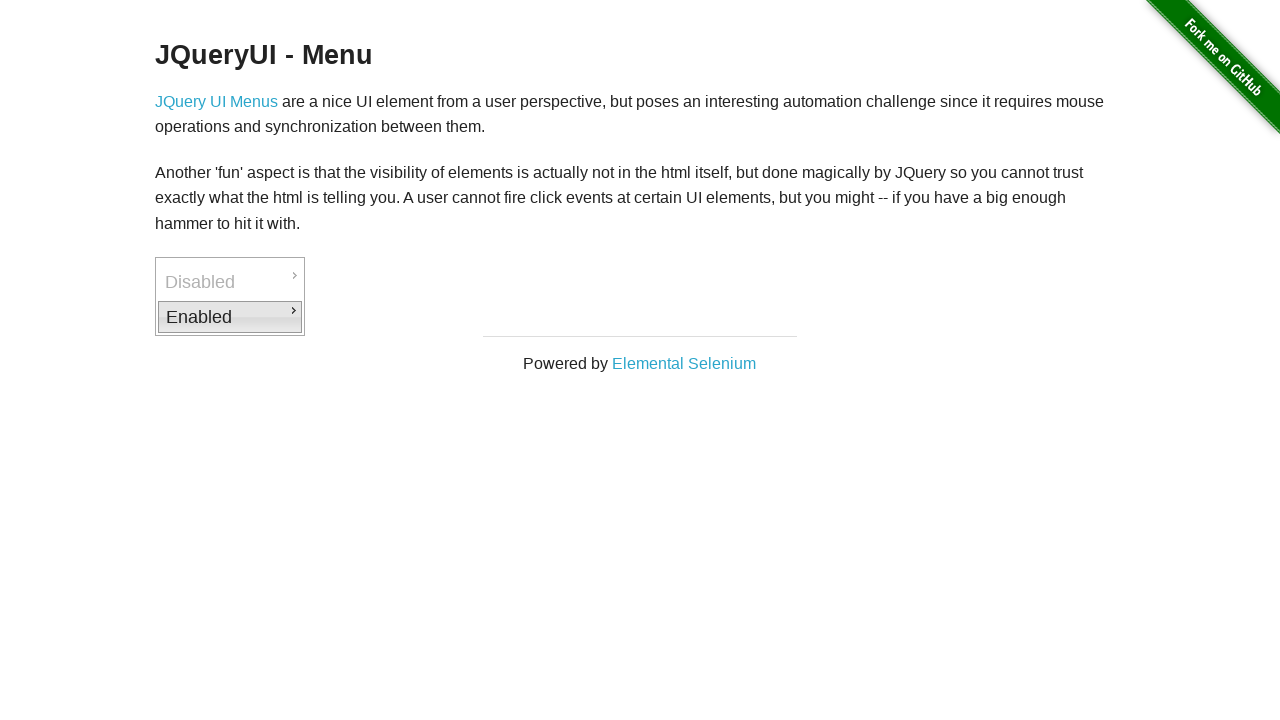

Waited for submenu item to appear
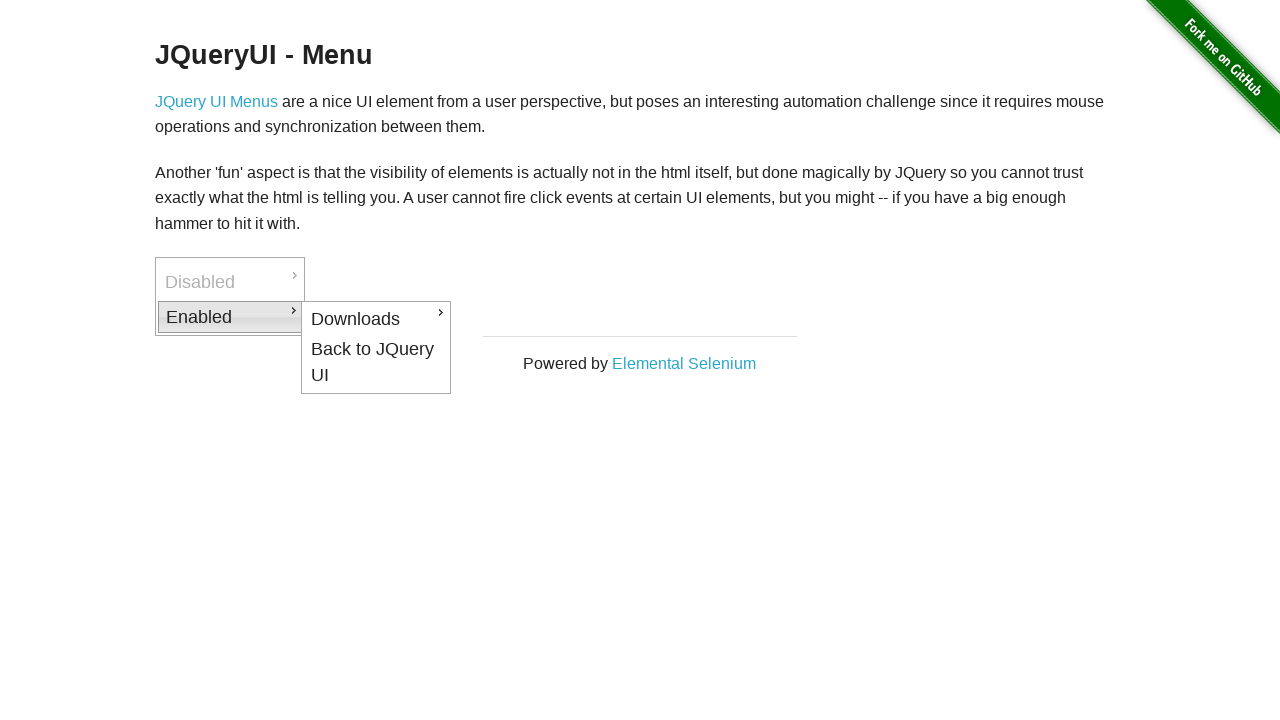

Clicked submenu item to expand further at (376, 319) on li#ui-id-4 > a
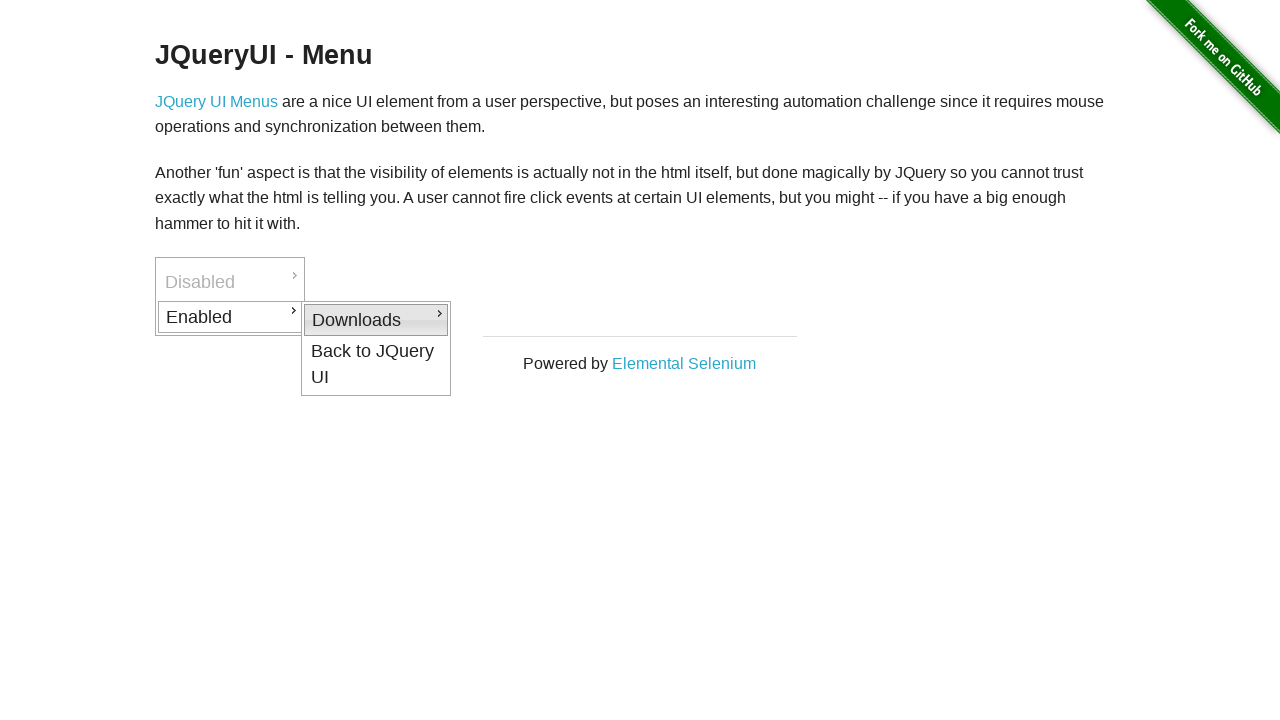

Waited for nested menu item to appear
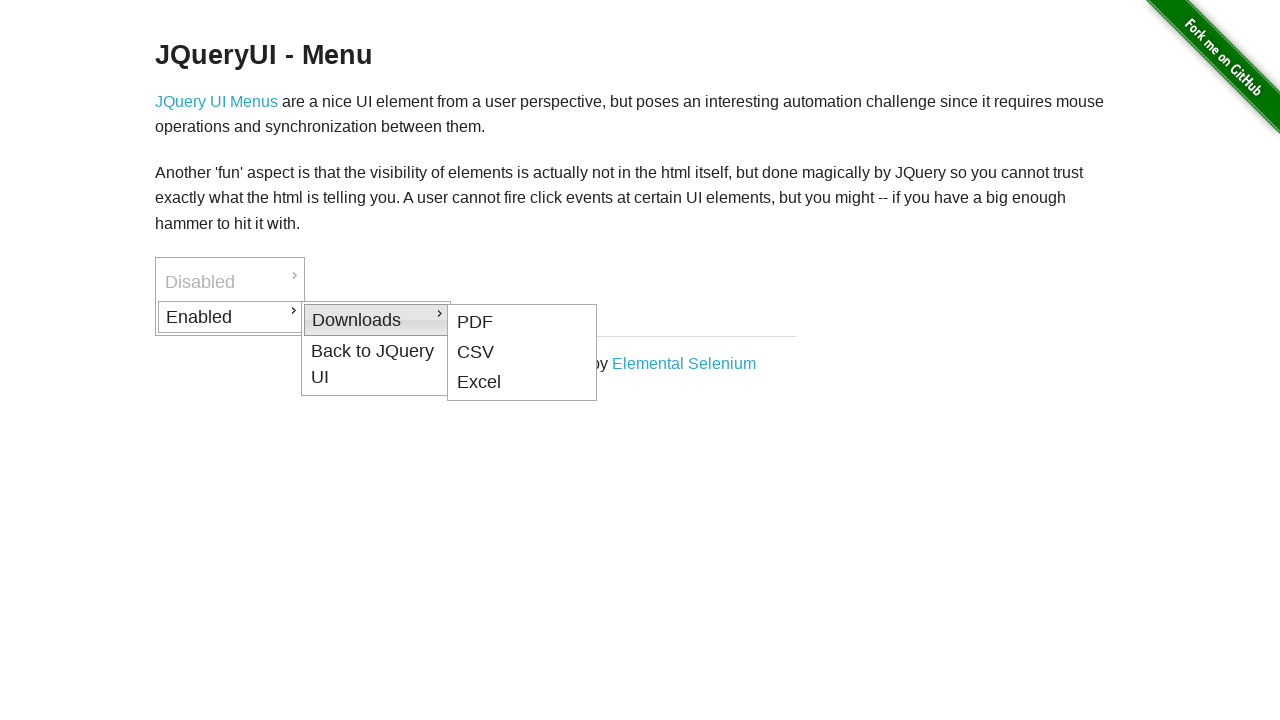

Clicked menu item that triggers file download at (522, 352) on li#ui-id-6 > a
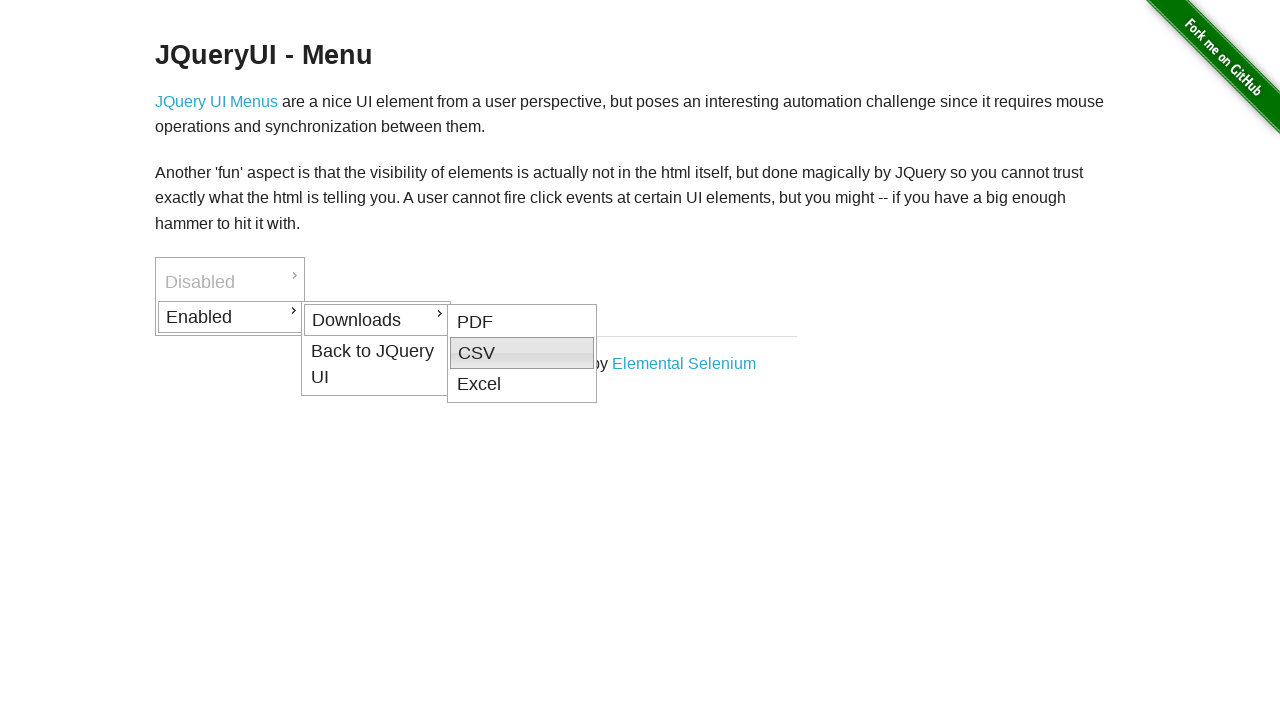

File download completed
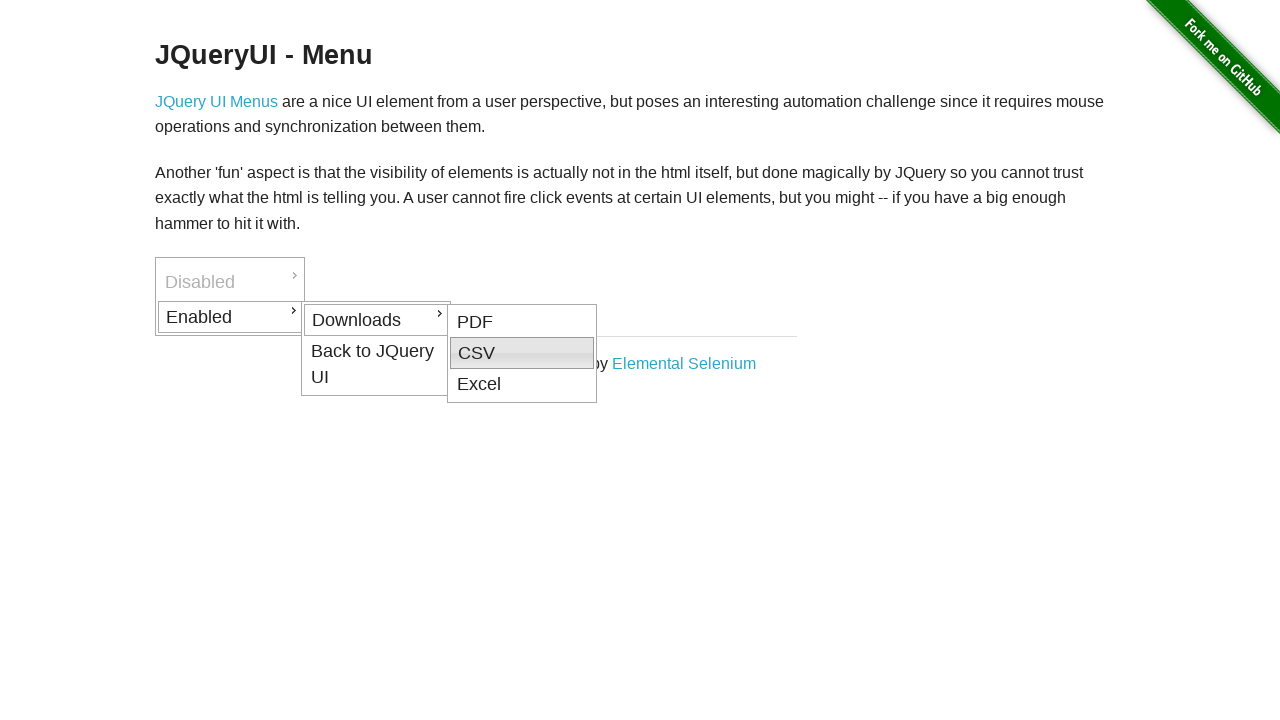

Navigated back to home page
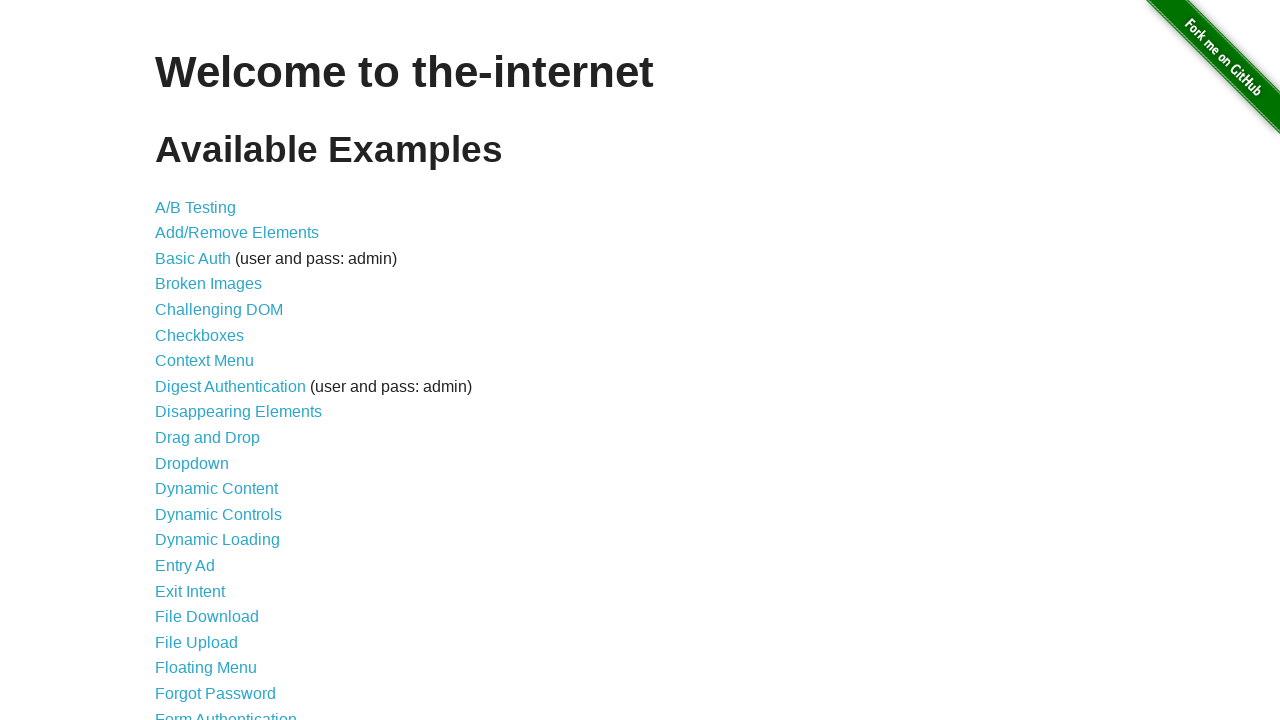

Clicked on Multiple Windows link at (218, 369) on text=Multiple Windows
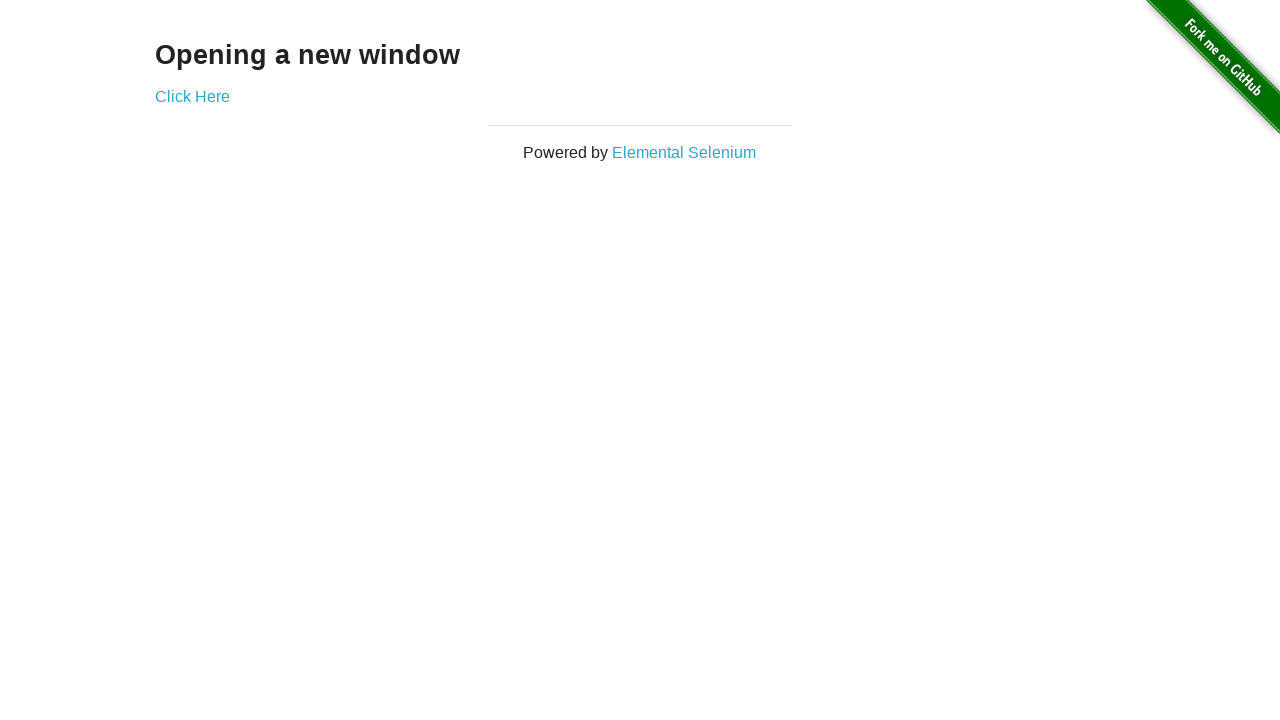

Clicked link to open new window at (192, 96) on text=Click Here
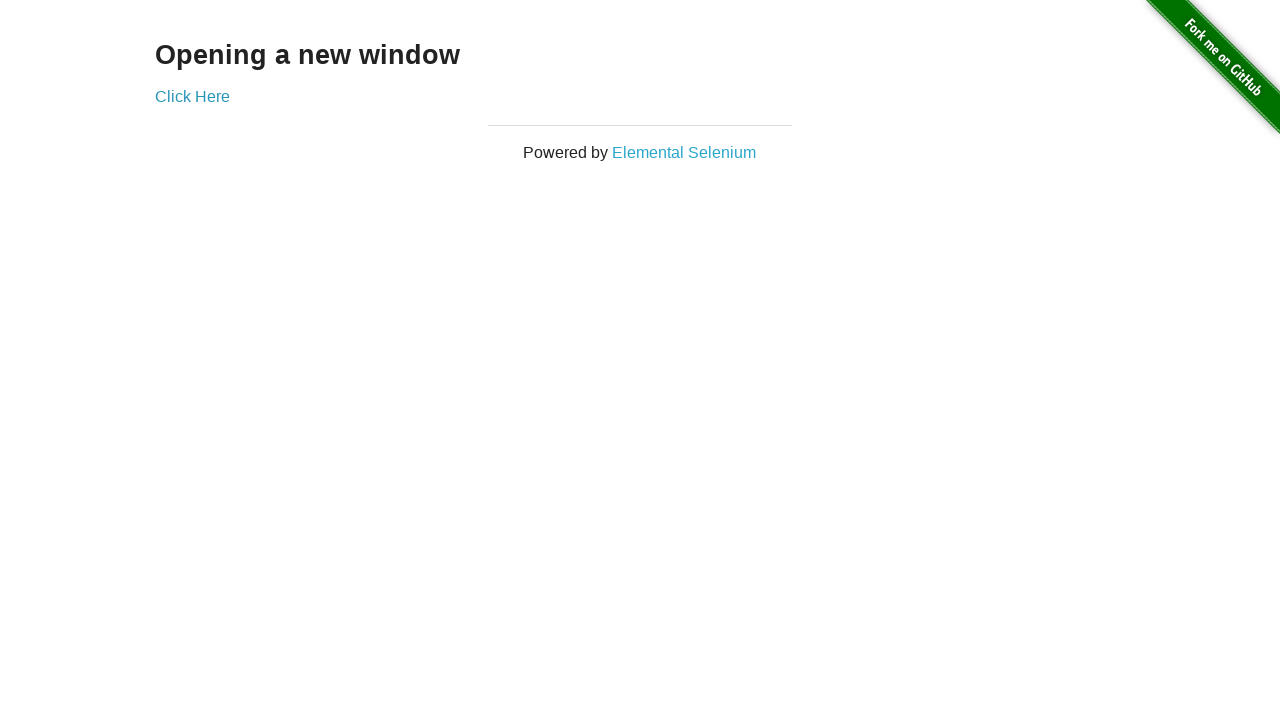

New window opened and reference obtained
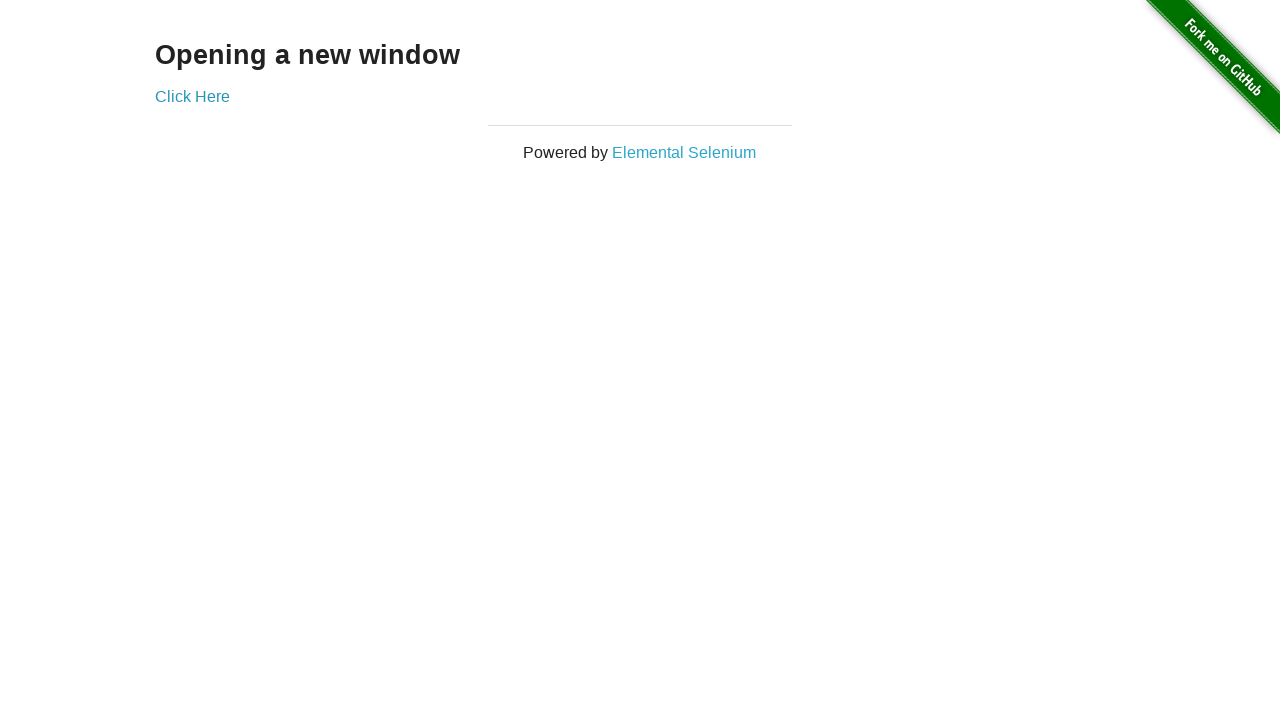

Waited for new window to fully load
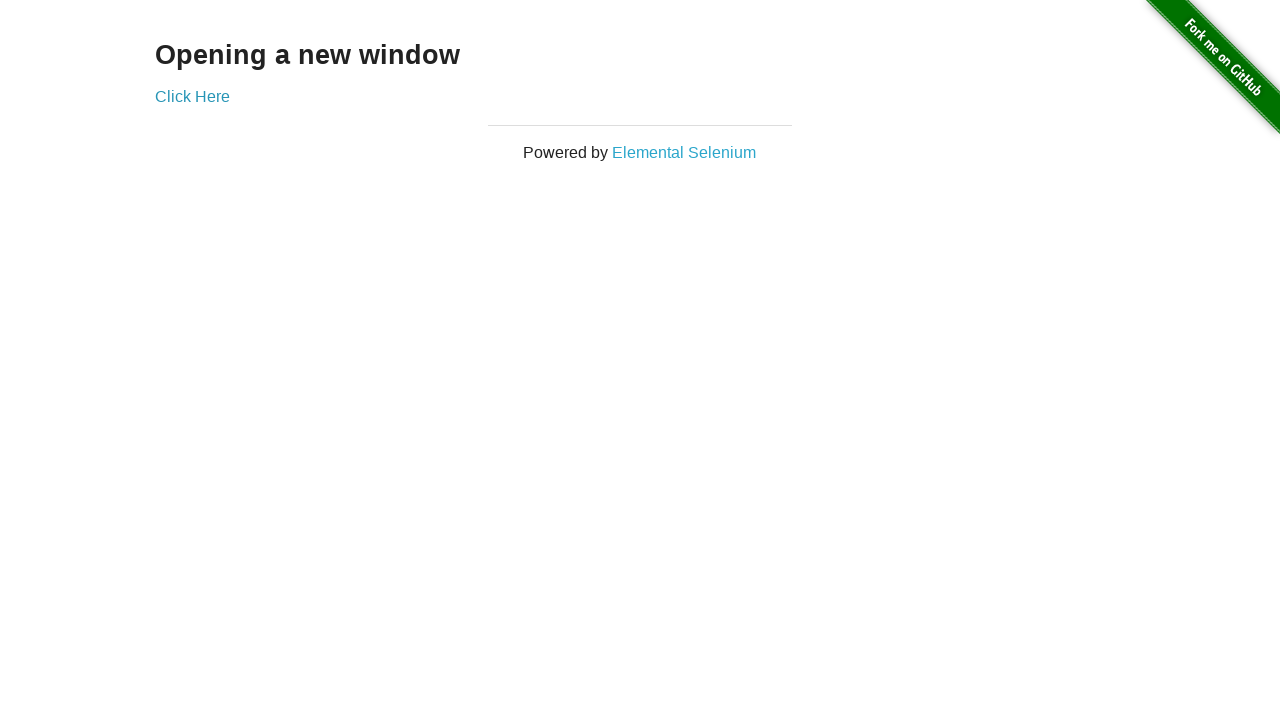

Verified new window title heading appeared
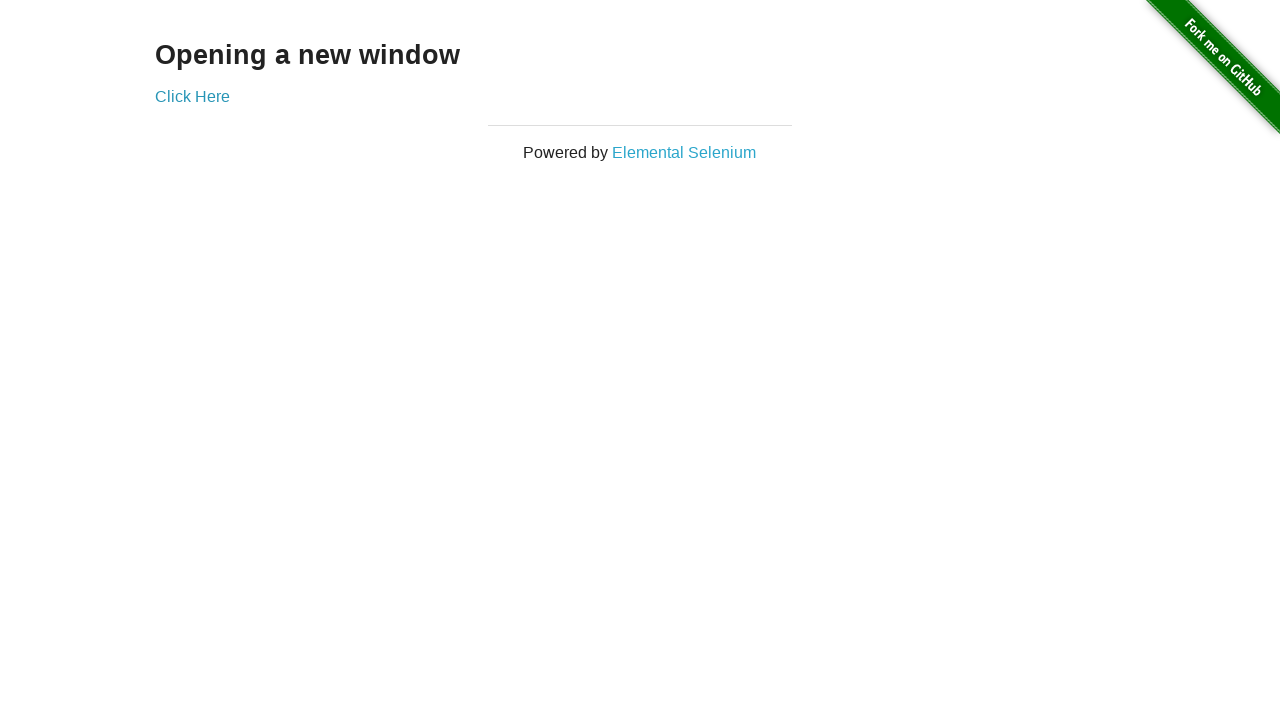

Closed new window
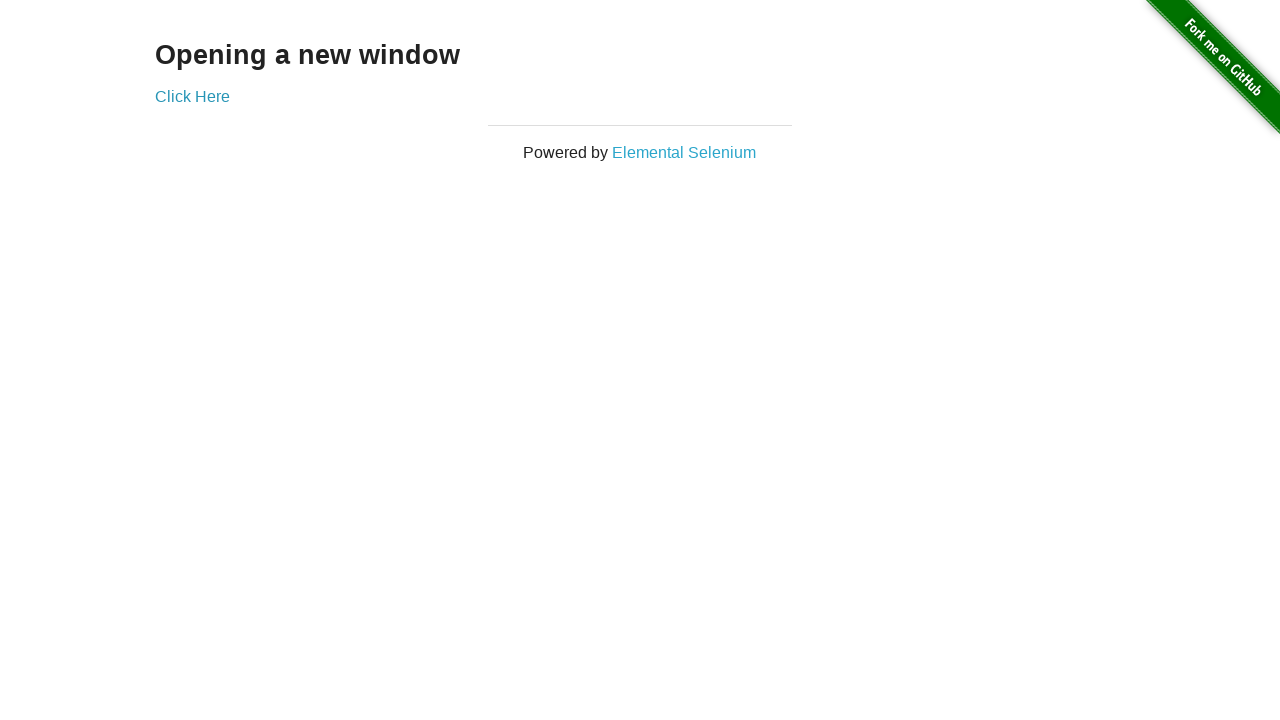

Navigated back to home page
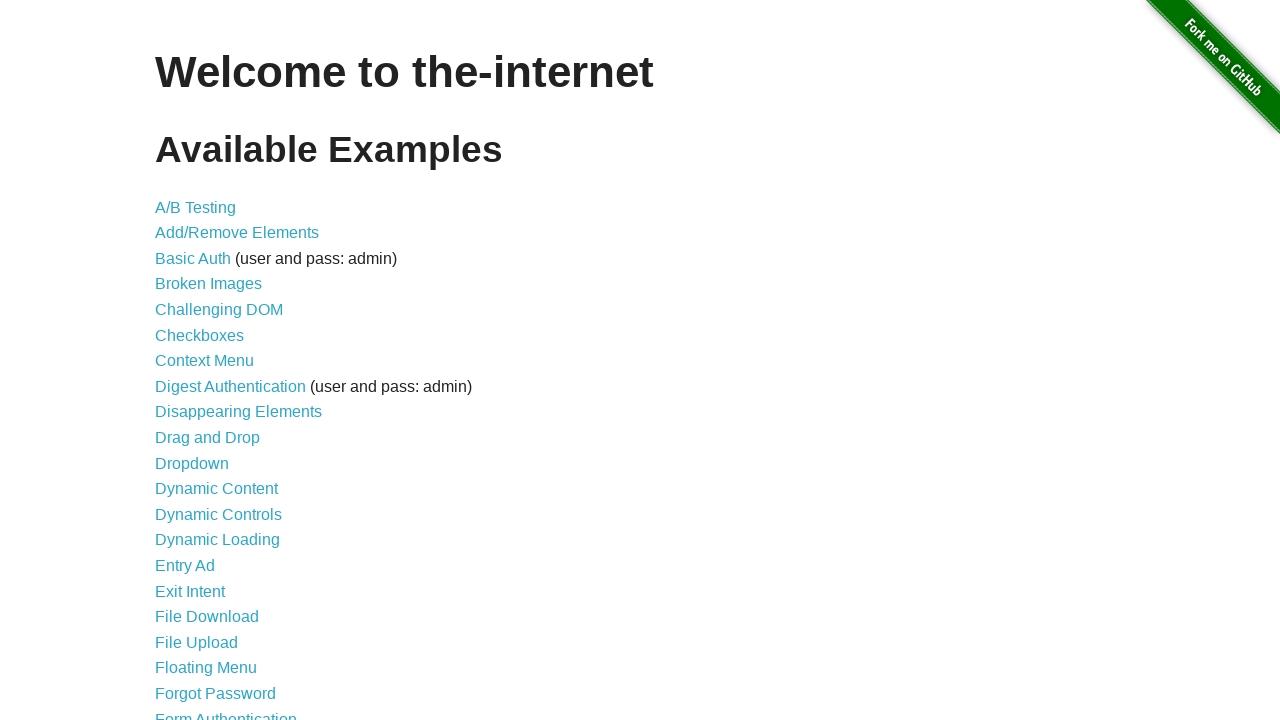

Clicked on Context Menu link at (204, 361) on text=Context Menu
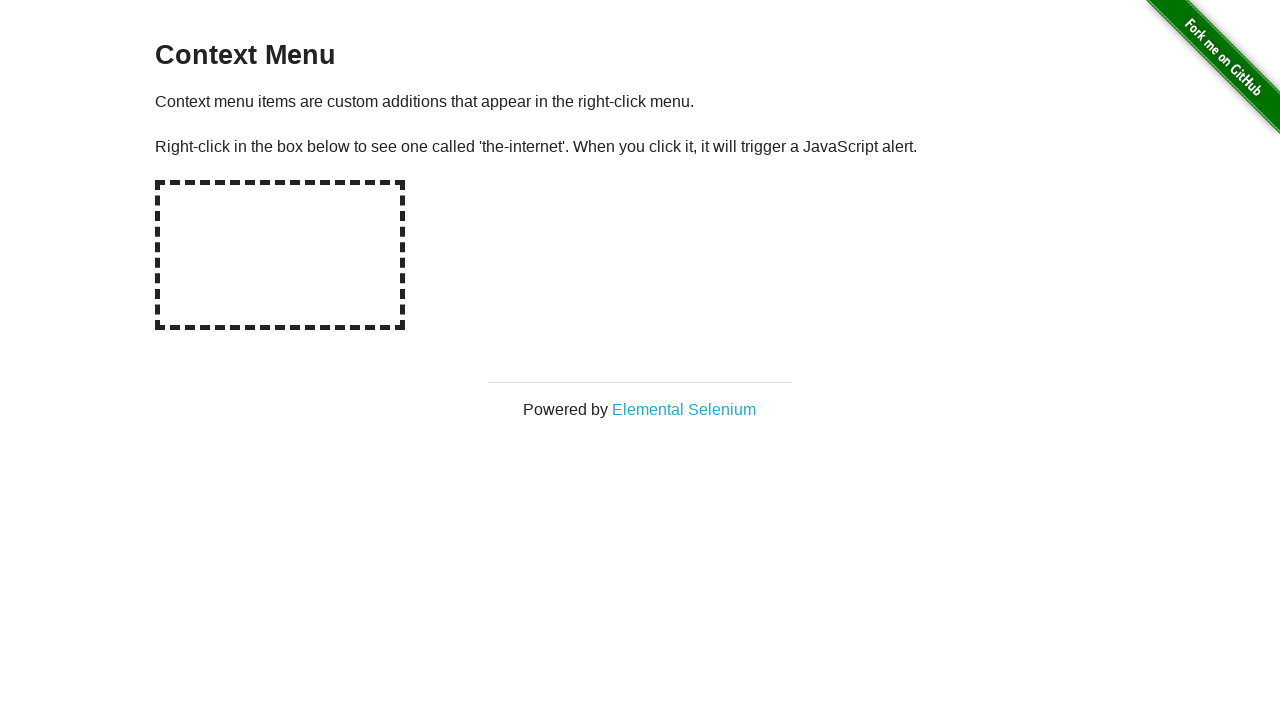

Waited for context menu hot spot to appear
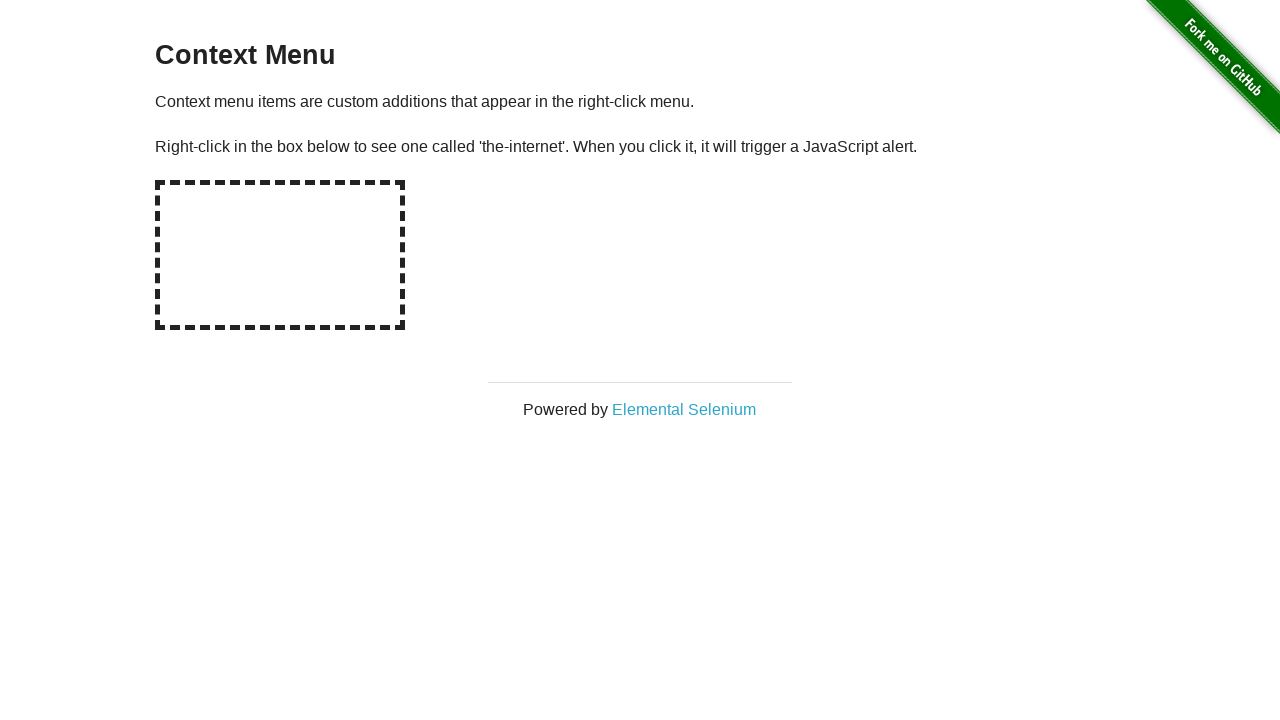

Right-clicked on hot spot to trigger context menu at (280, 255) on div#hot-spot
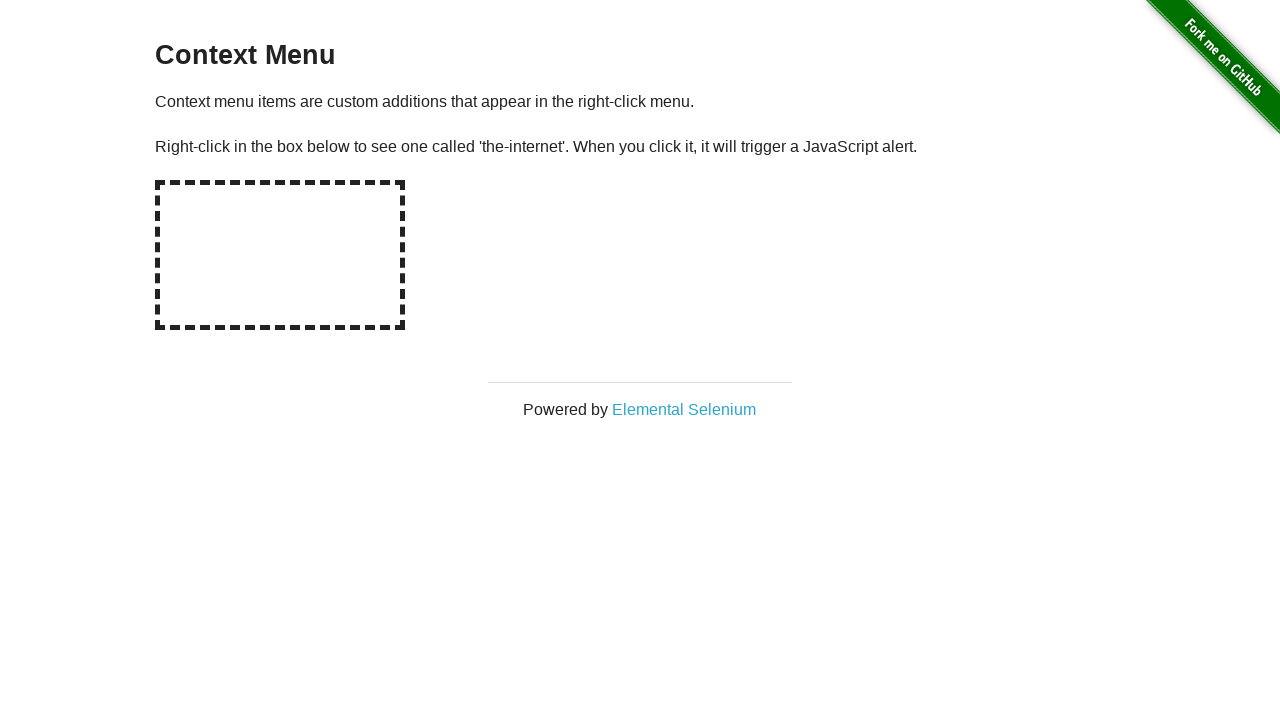

Set up dialog handler to dismiss alerts
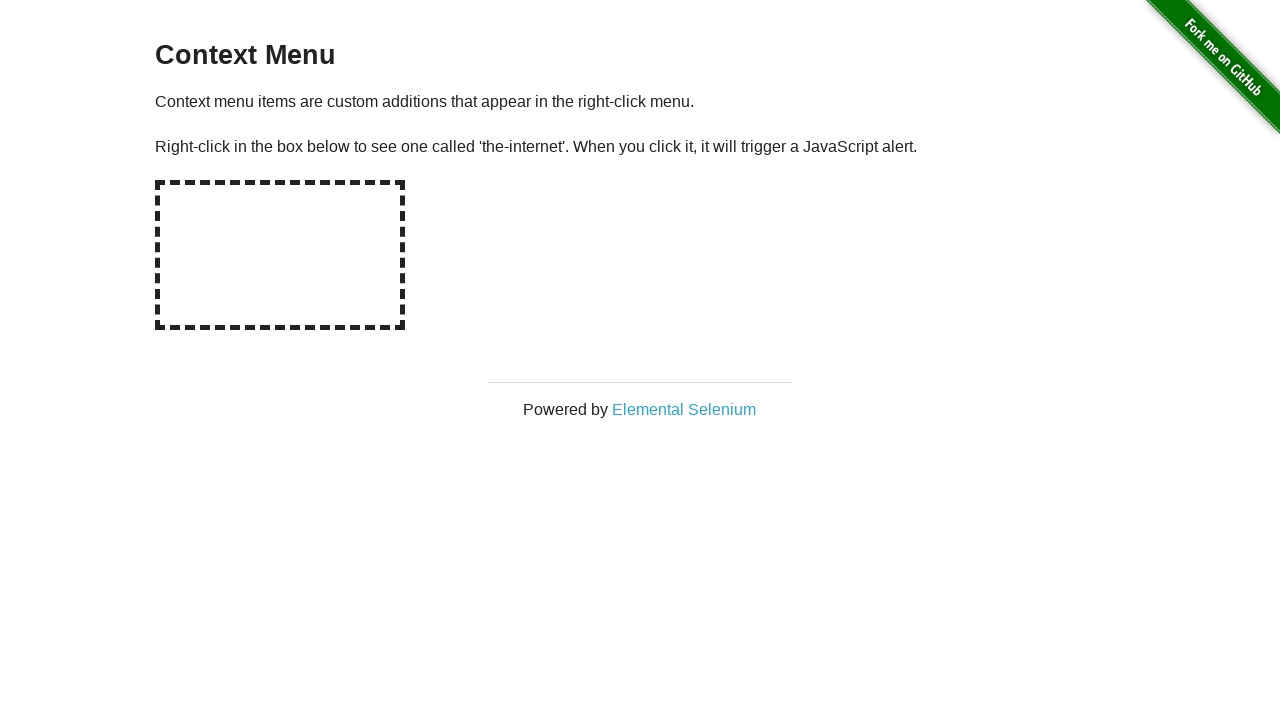

Waited for alert handling to complete
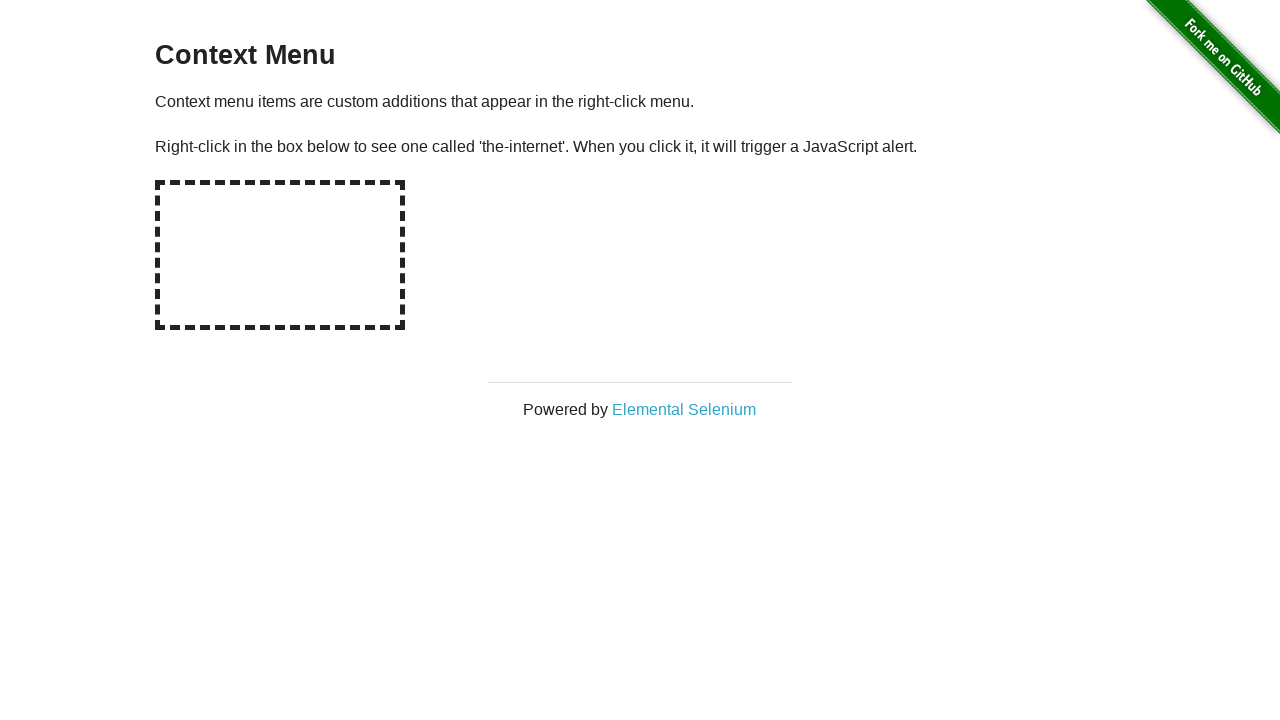

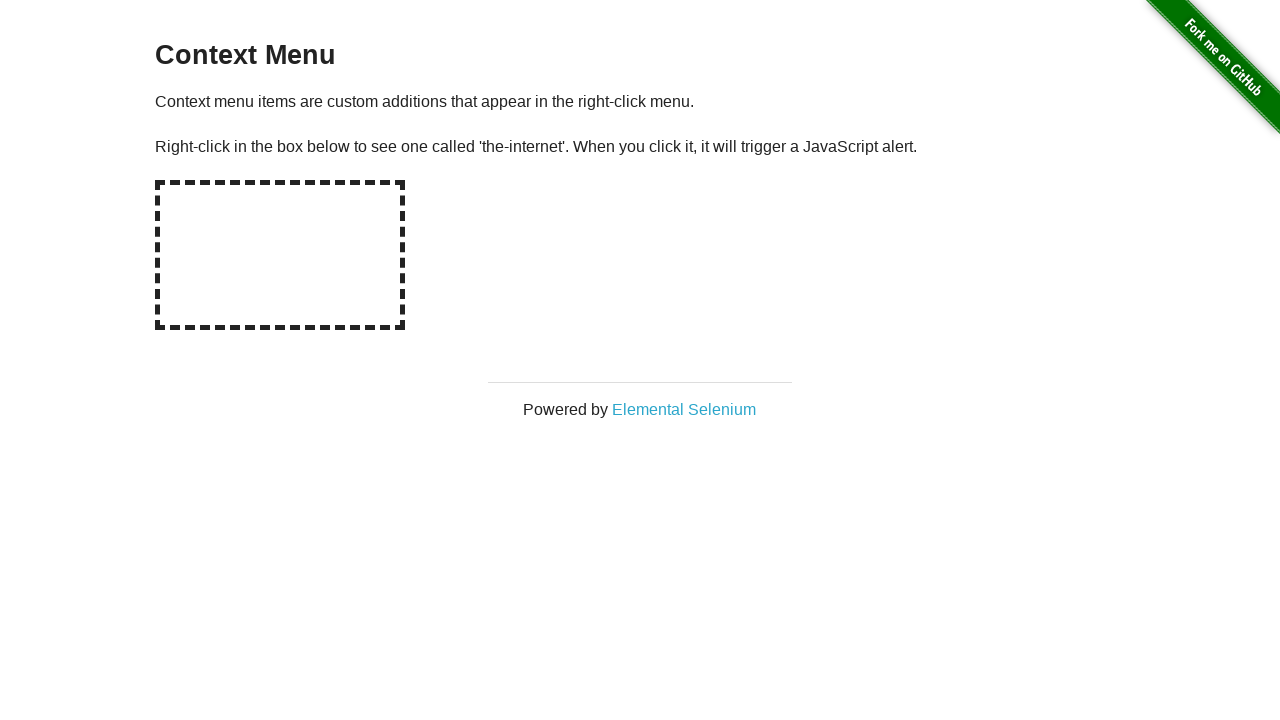